Tests infinite scroll functionality by scrolling down the page until 100 items are loaded or no more content is available

Starting URL: https://intoli.com/blog/scrape-infinite-scroll/demo.html

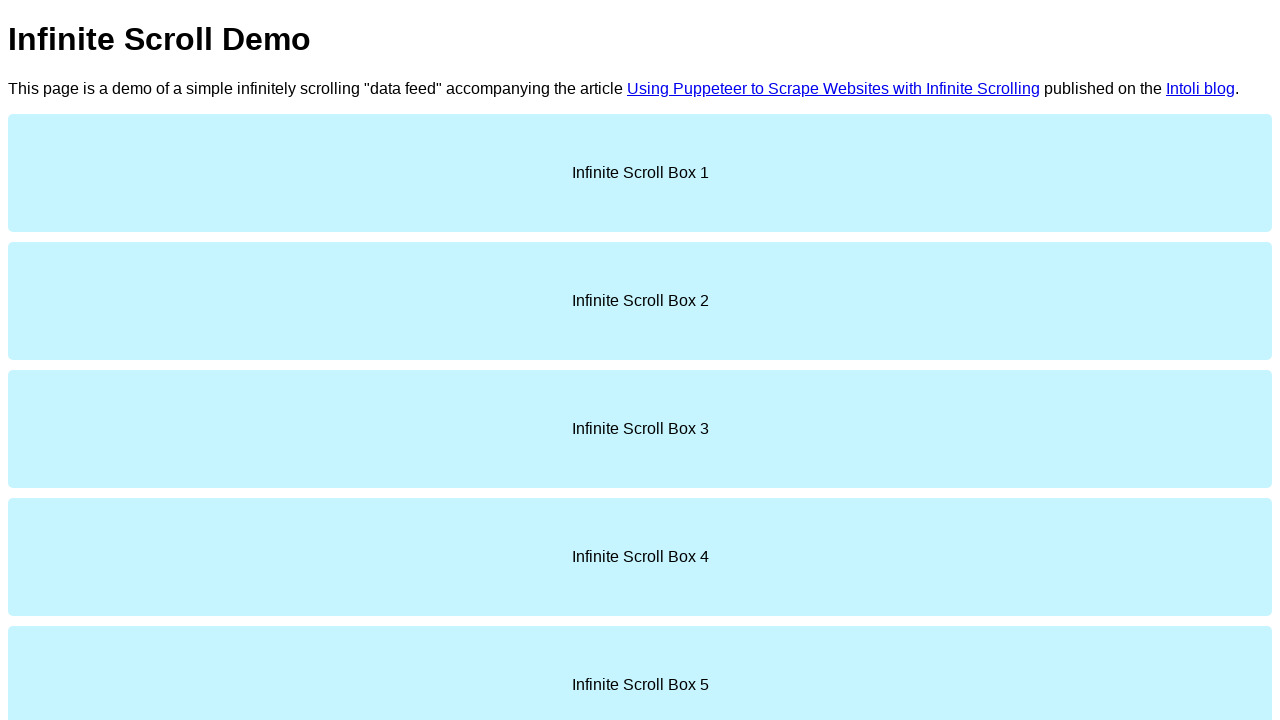

Initialized tracking variables and got initial scroll height
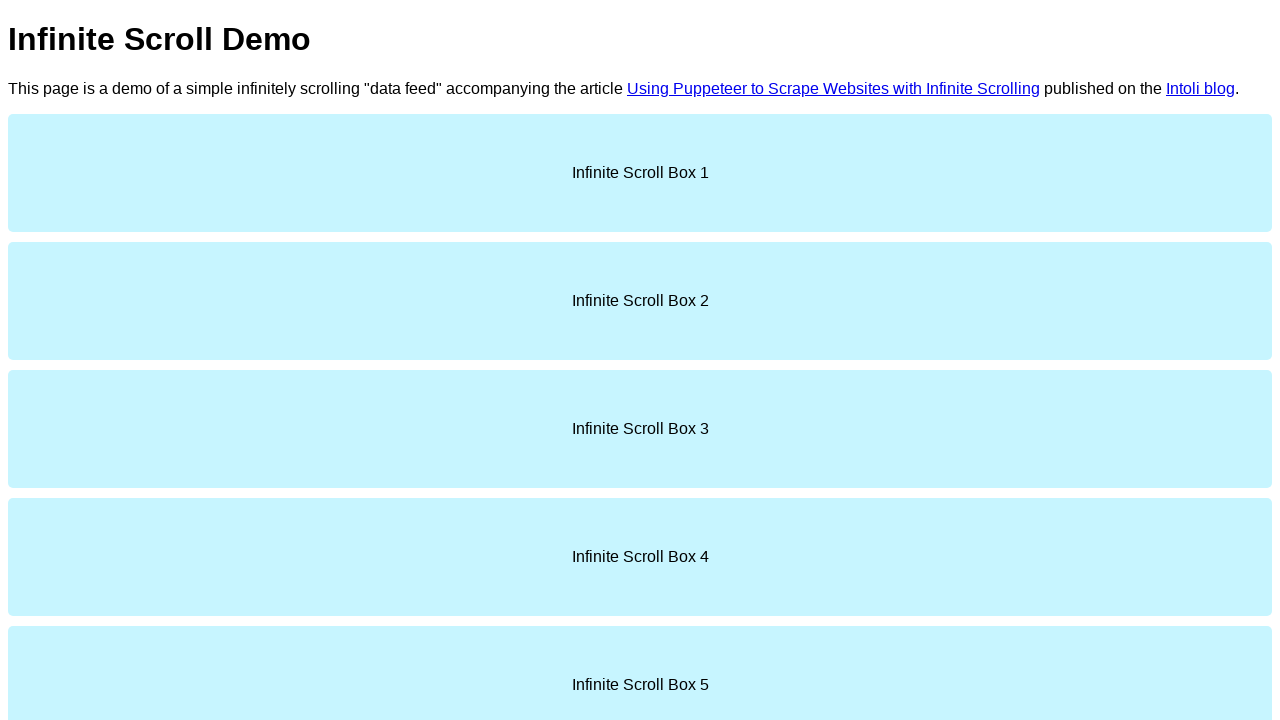

Scrolled to bottom of page
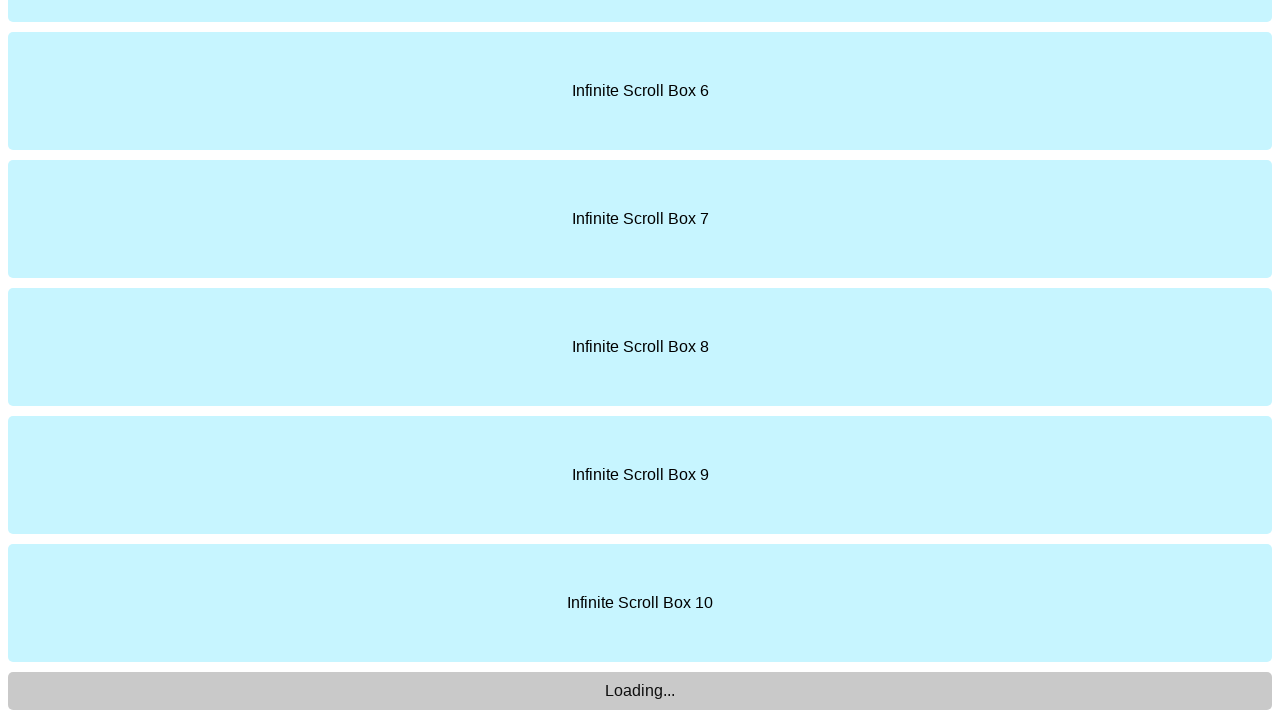

Waited 2000ms for new content to load
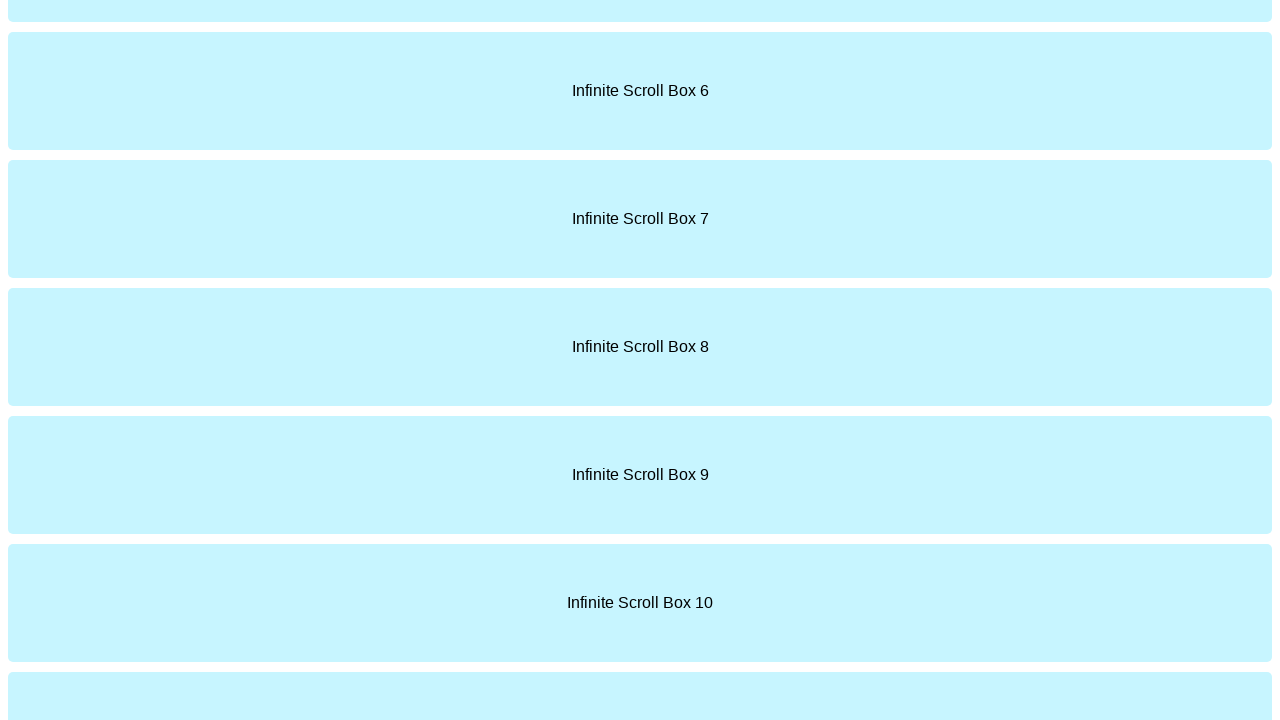

Evaluated new scroll height
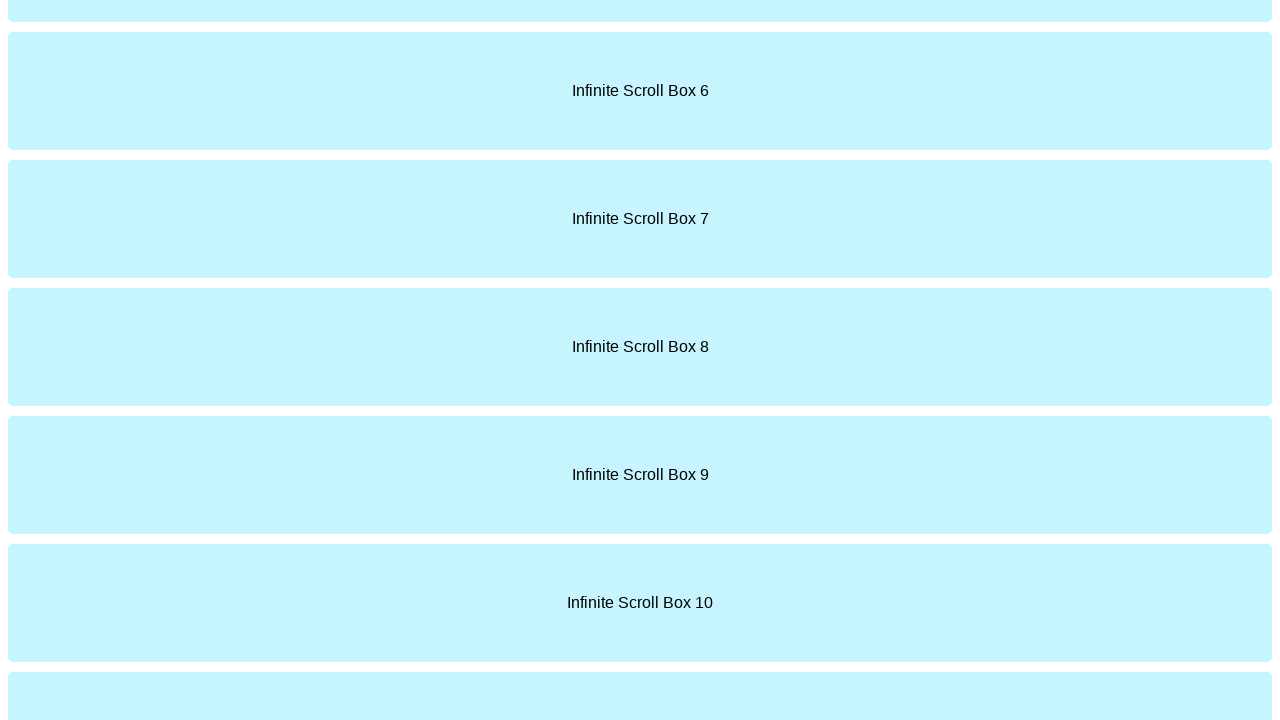

Updated last height to new height
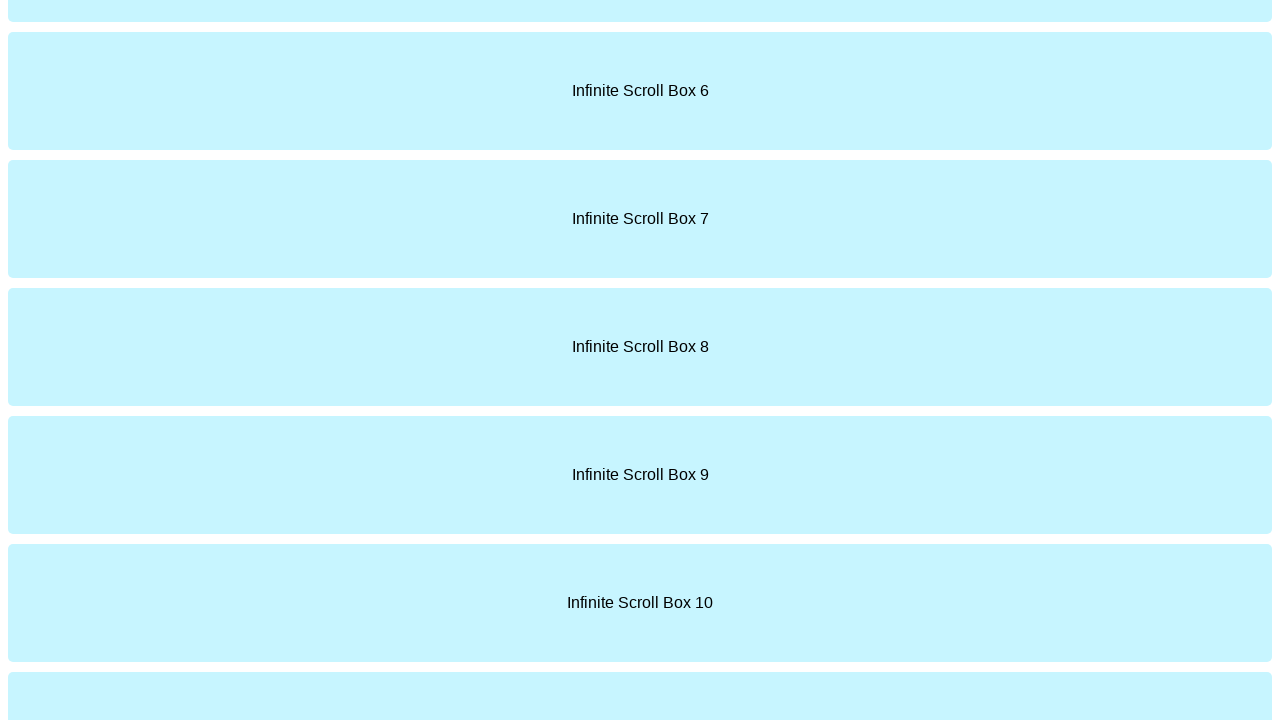

Counted items on page - found 20 items
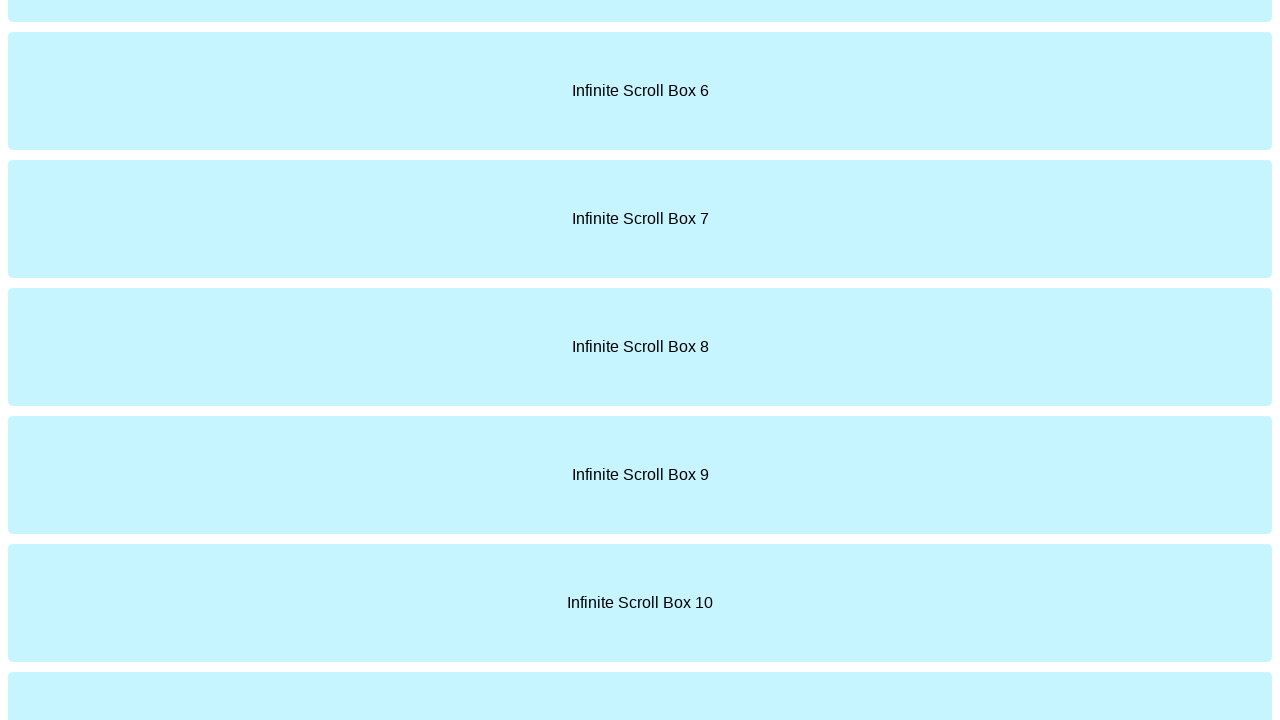

Scrolled to bottom of page
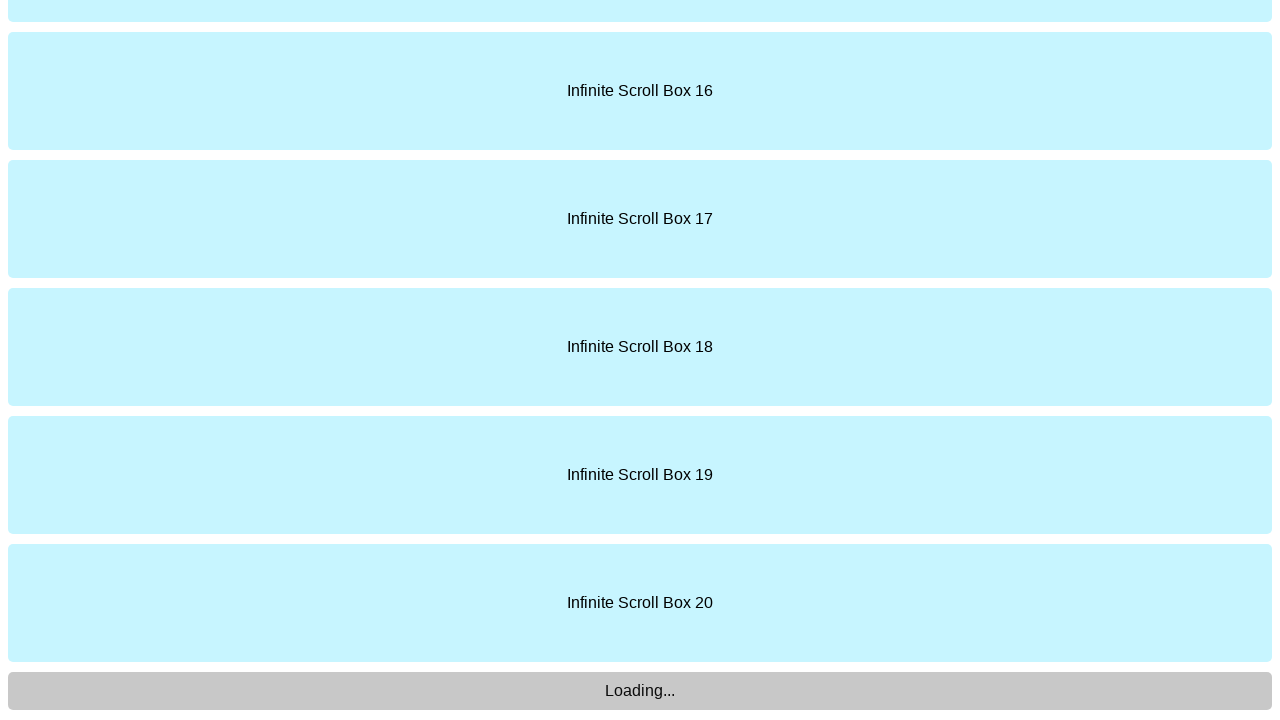

Waited 2000ms for new content to load
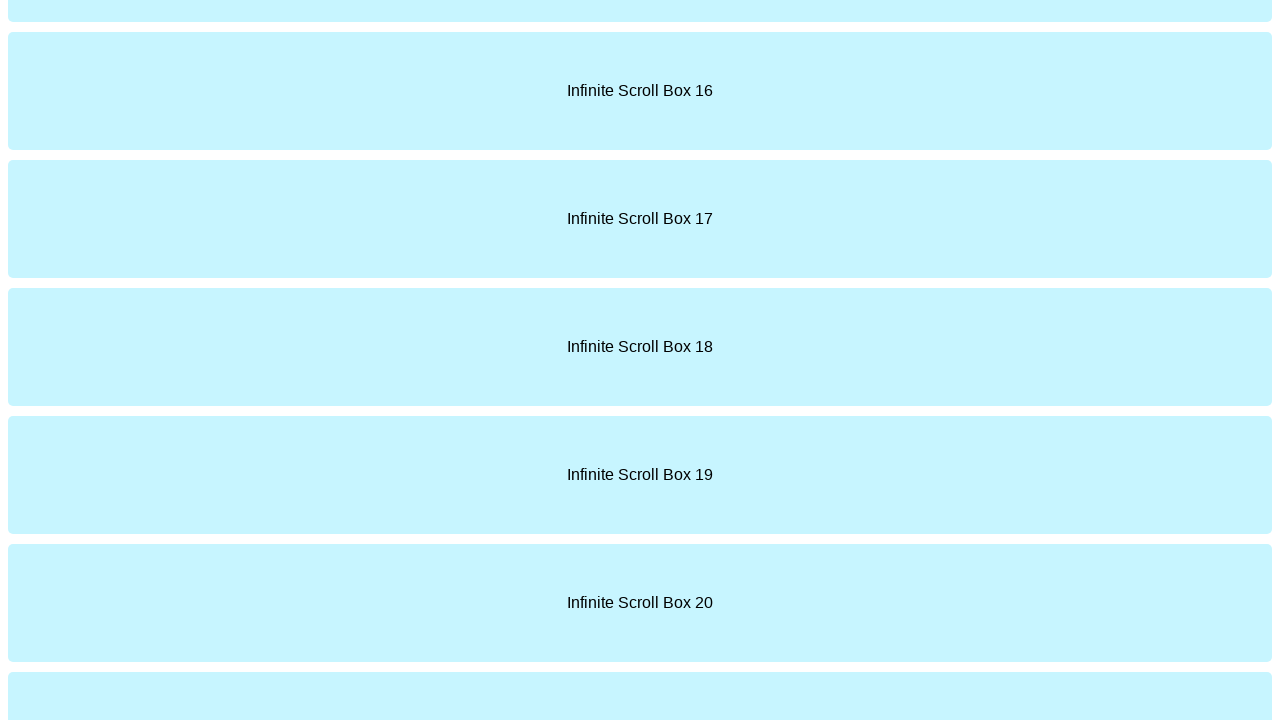

Evaluated new scroll height
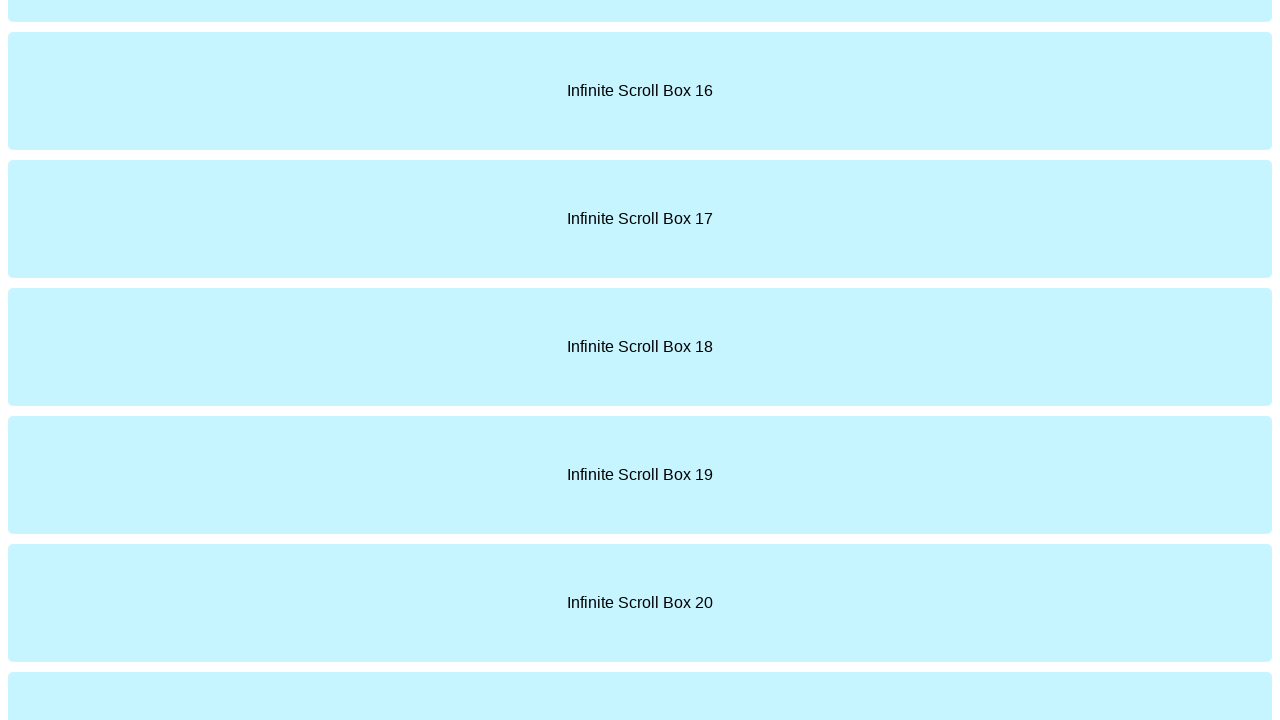

Updated last height to new height
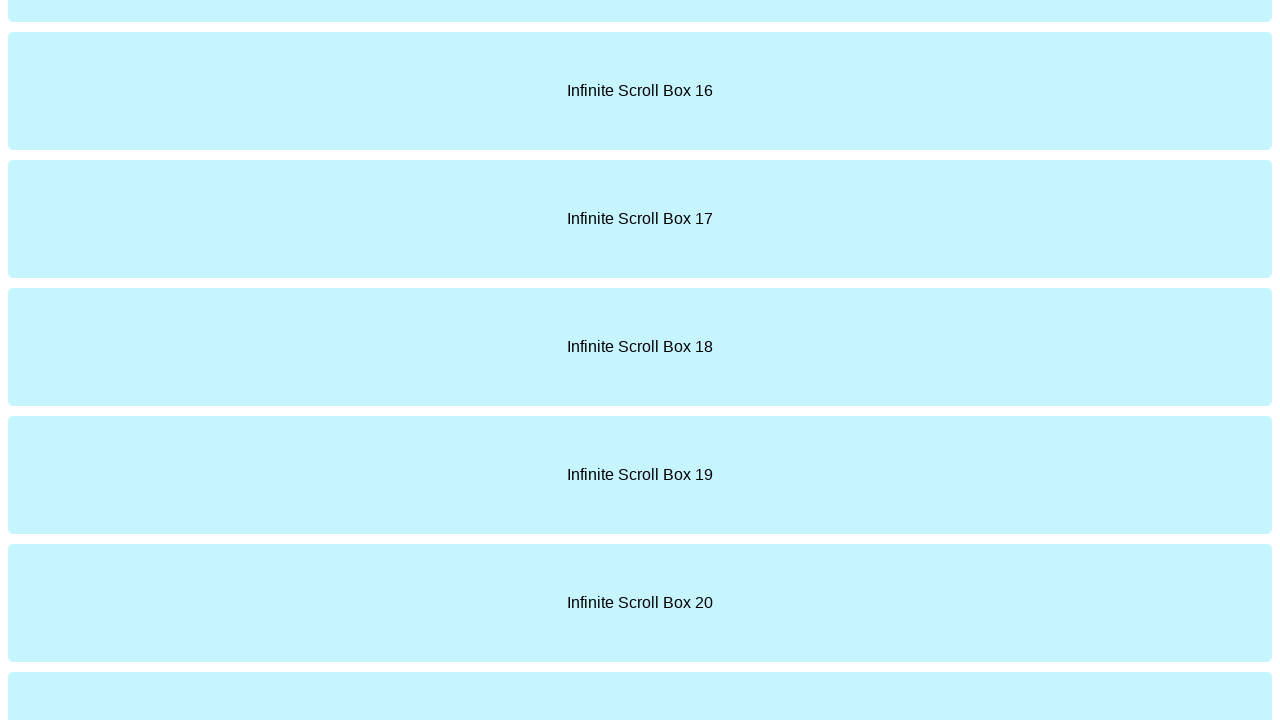

Counted items on page - found 30 items
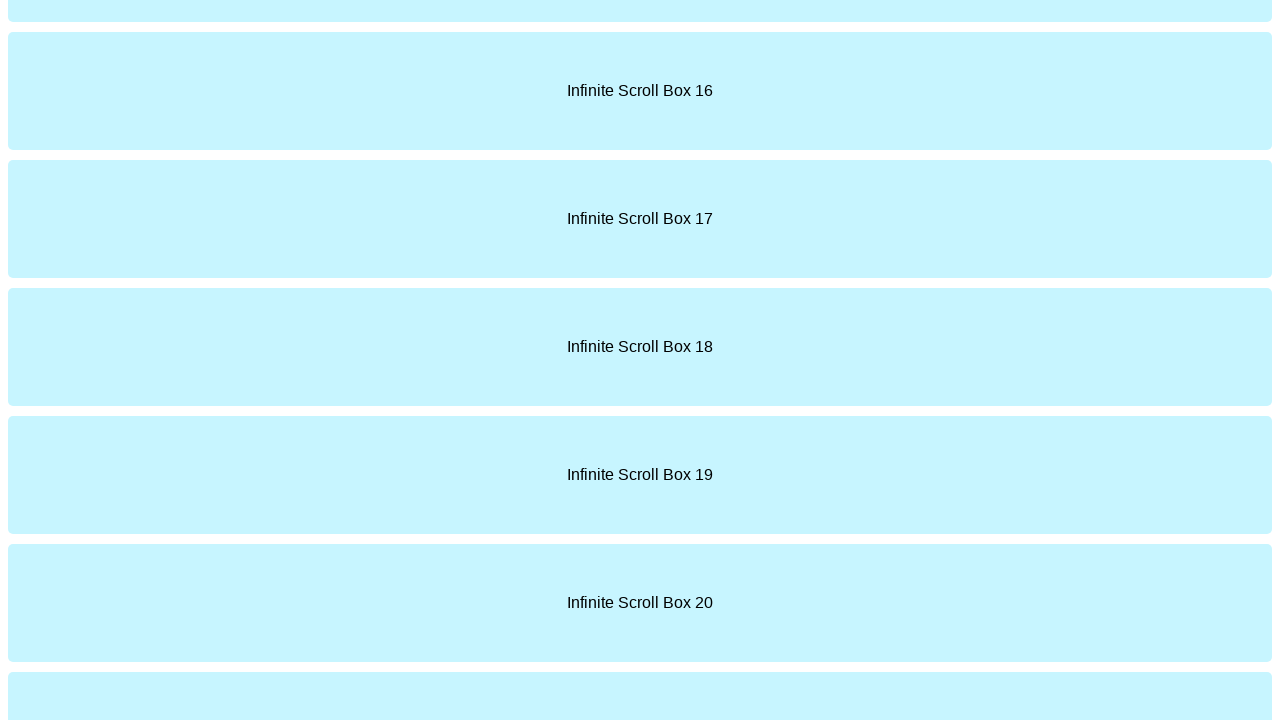

Scrolled to bottom of page
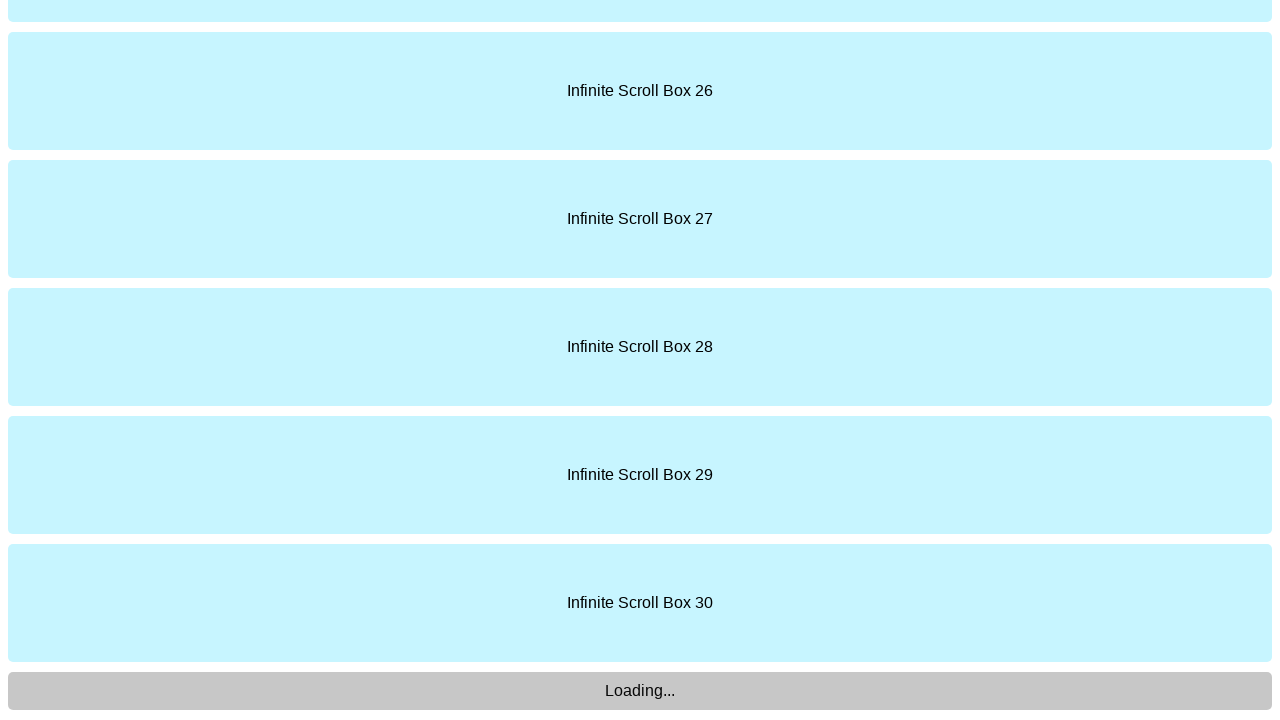

Waited 2000ms for new content to load
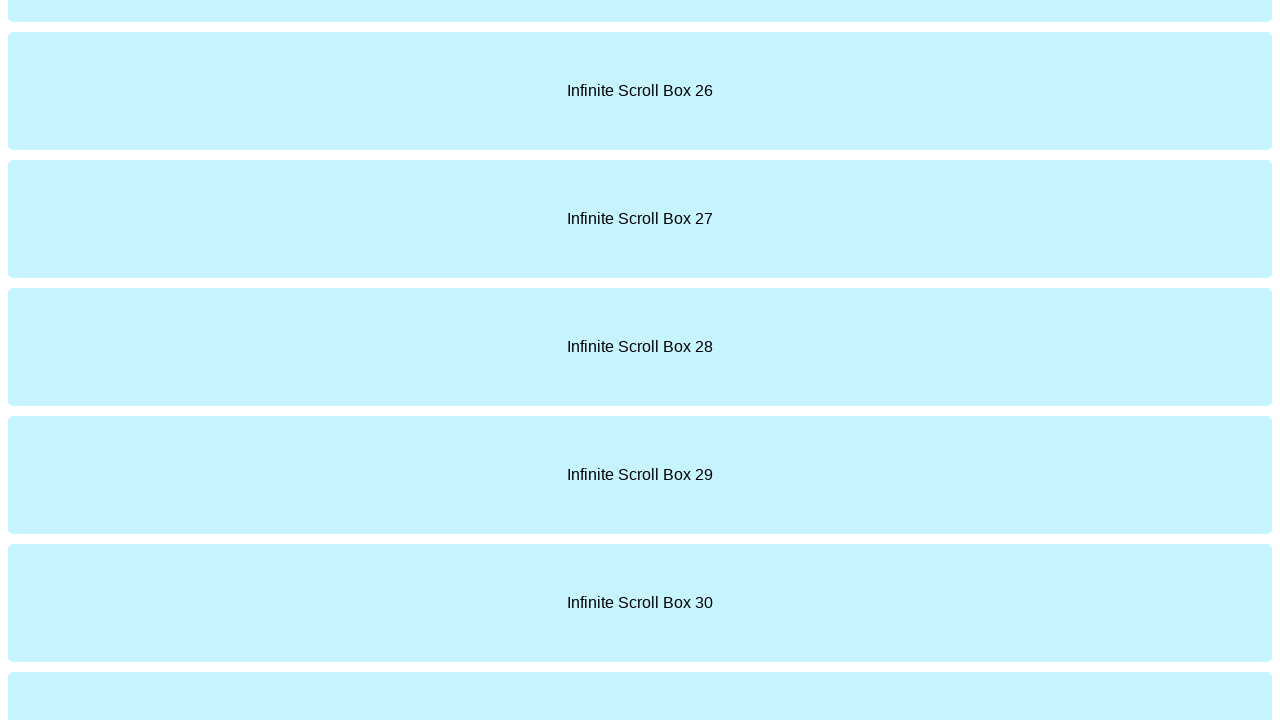

Evaluated new scroll height
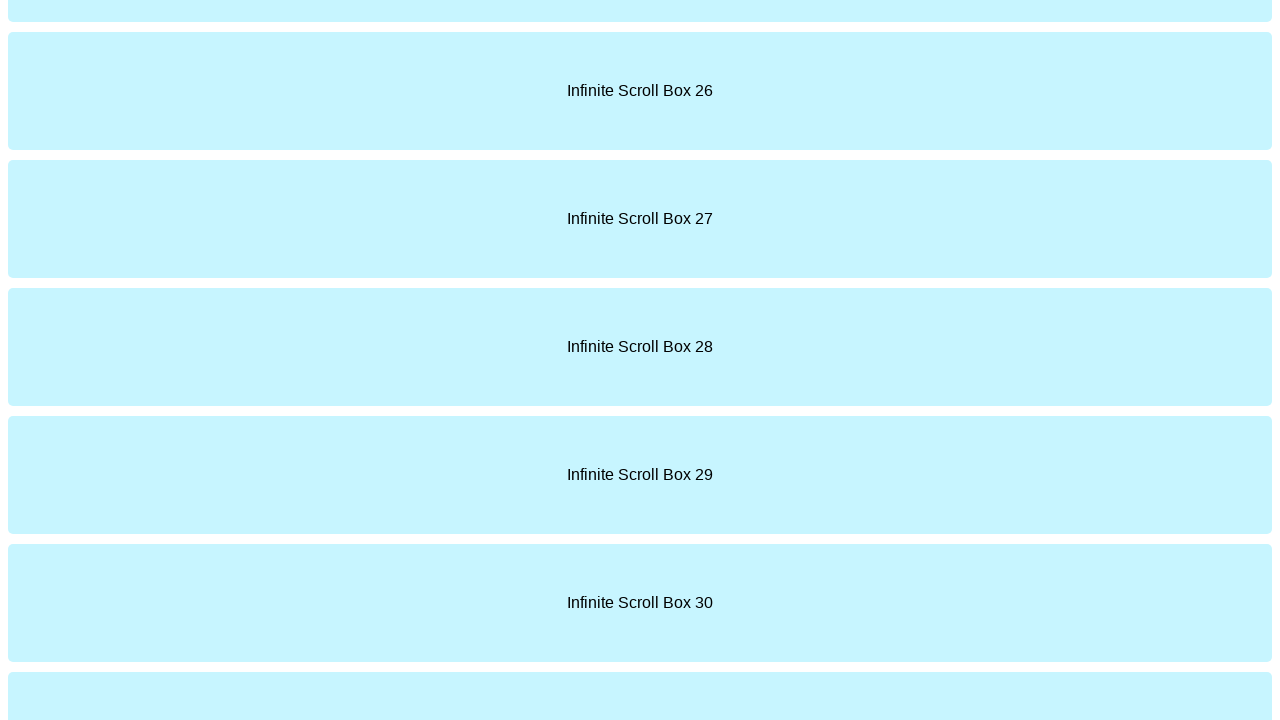

Updated last height to new height
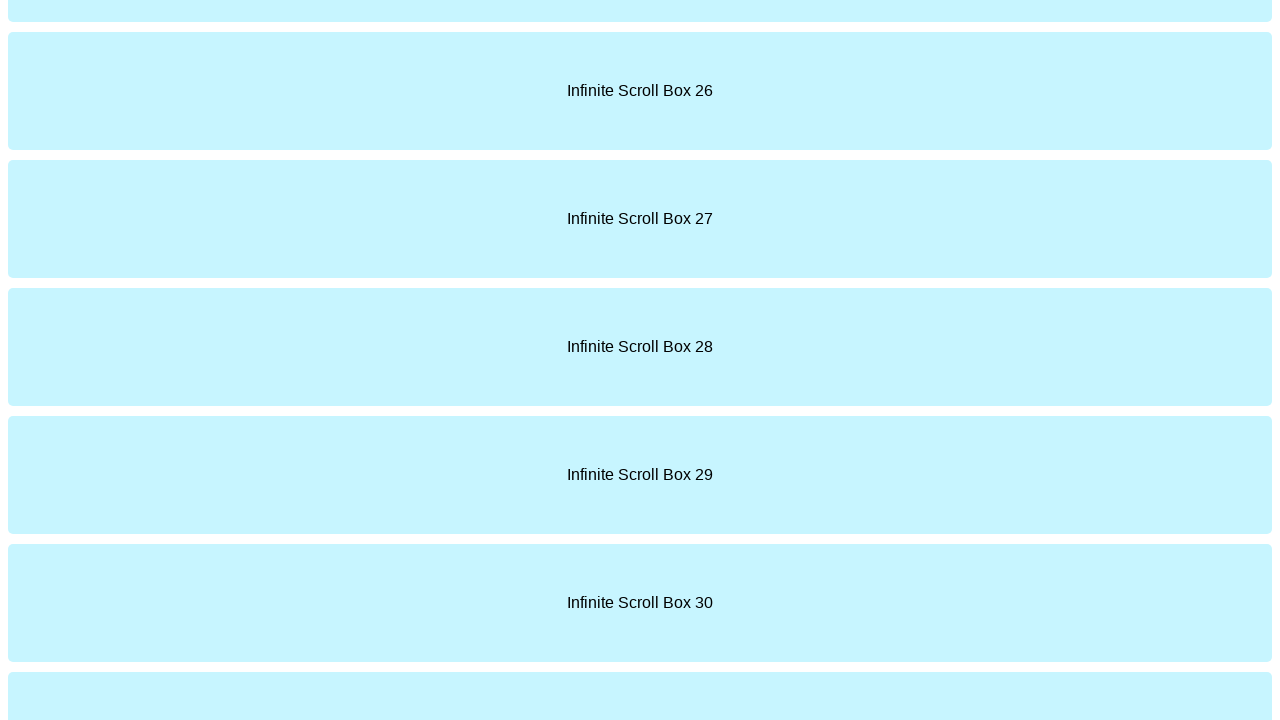

Counted items on page - found 40 items
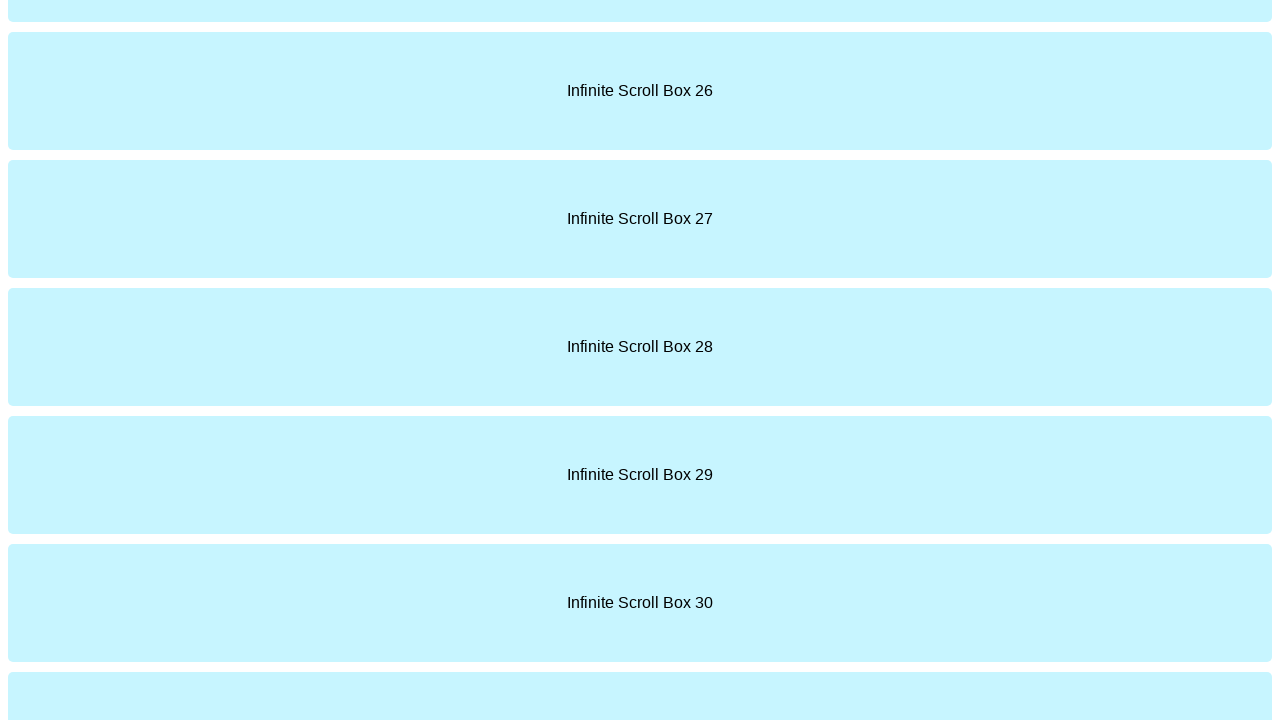

Scrolled to bottom of page
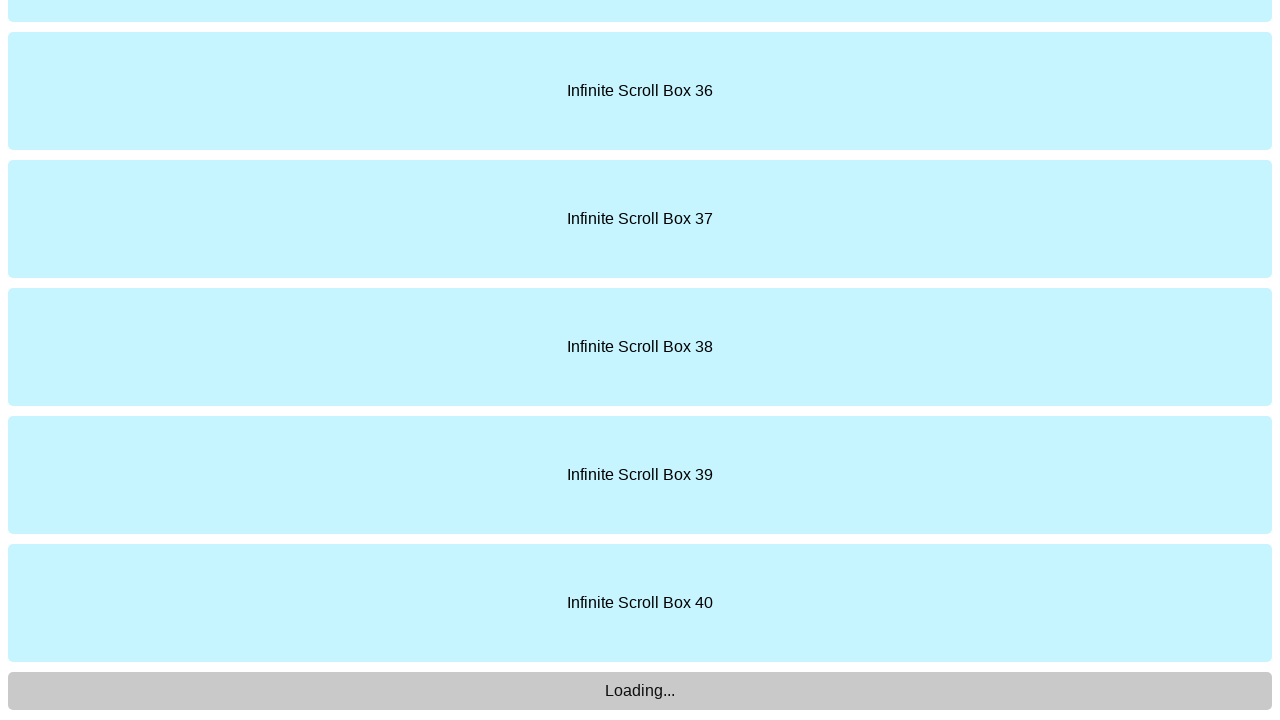

Waited 2000ms for new content to load
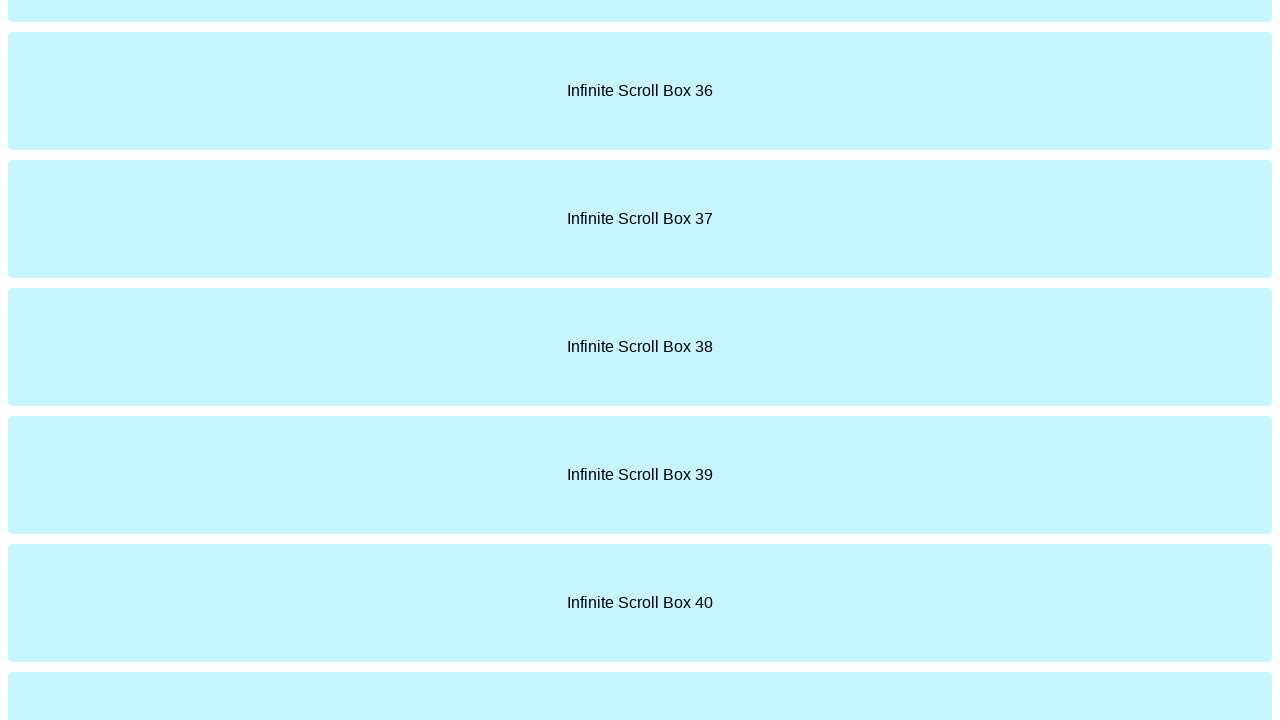

Evaluated new scroll height
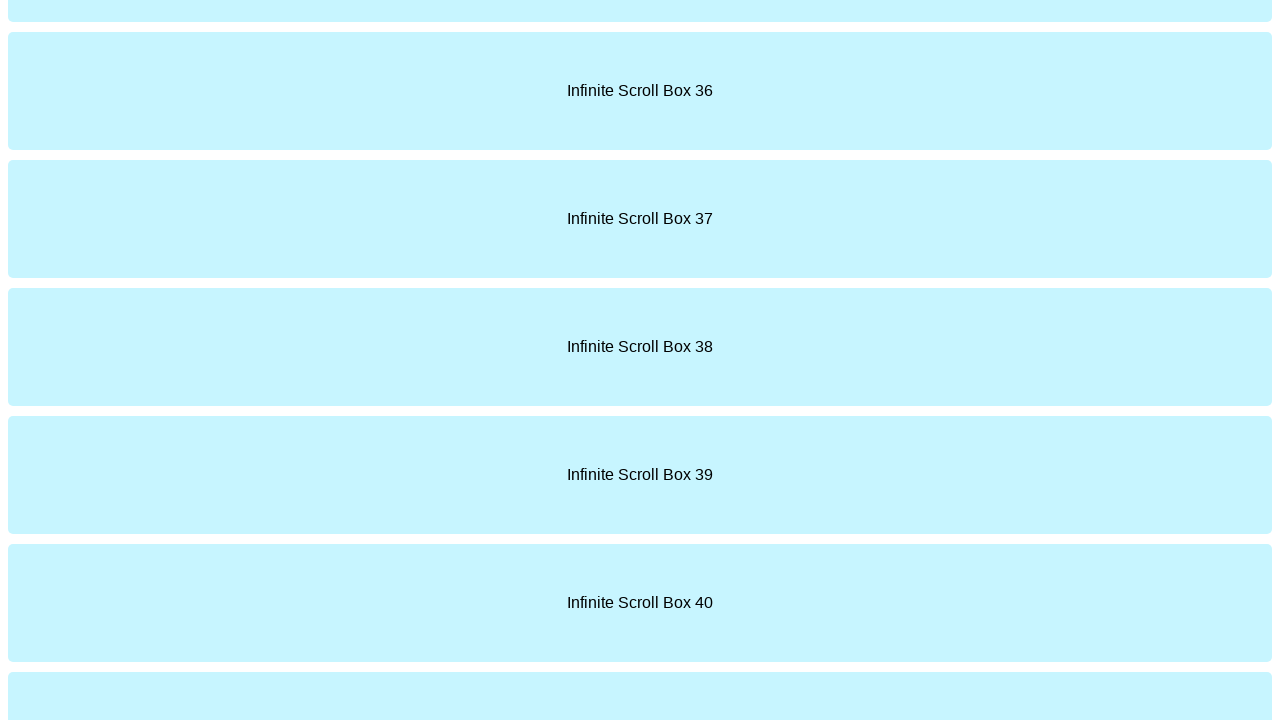

Updated last height to new height
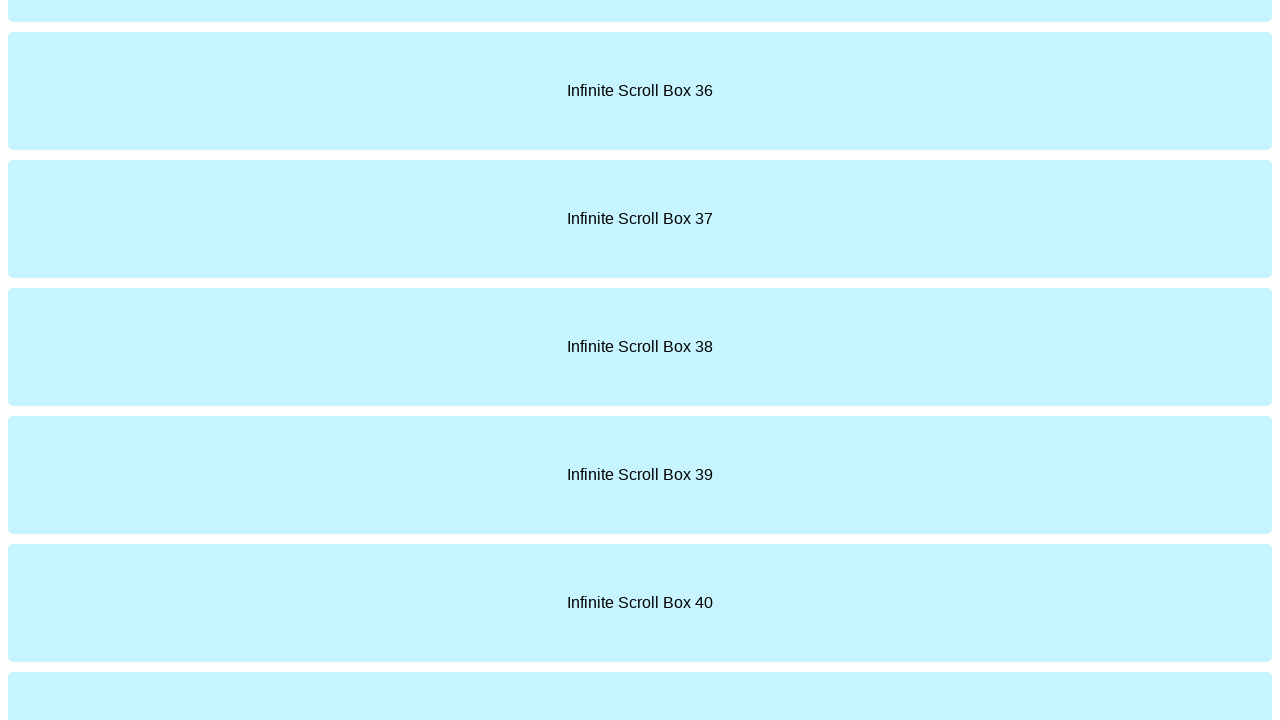

Counted items on page - found 50 items
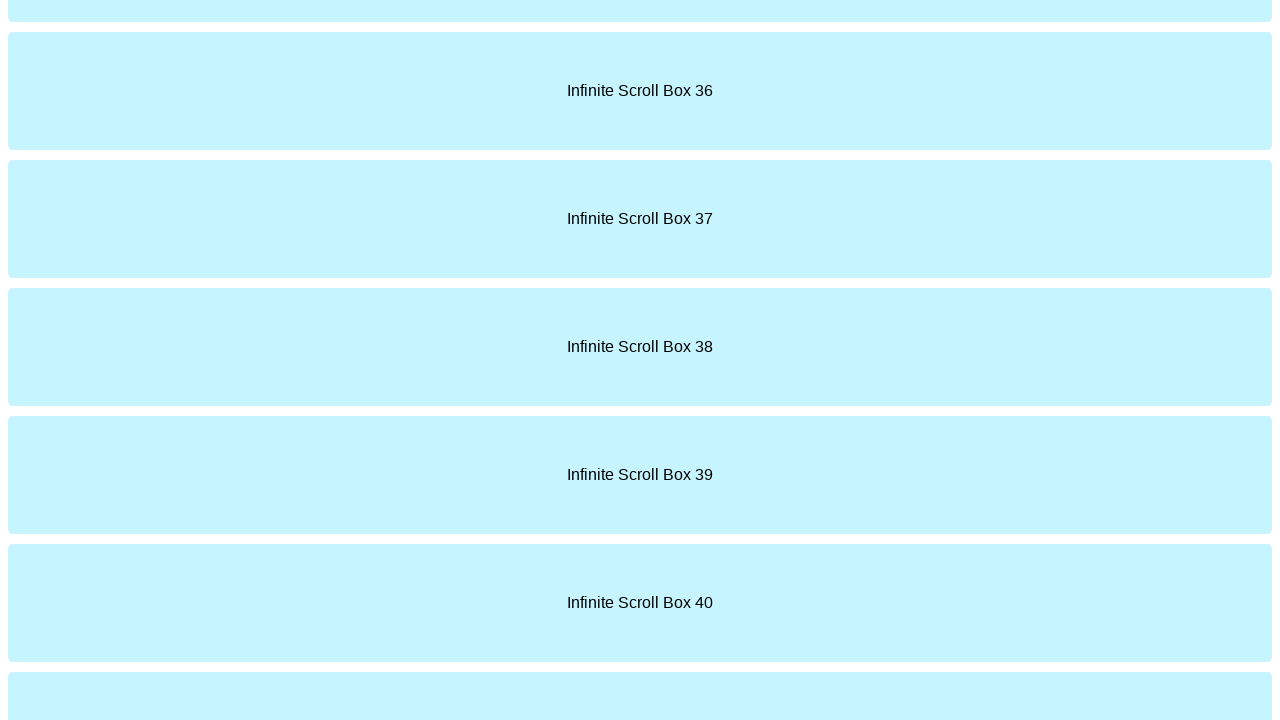

Scrolled to bottom of page
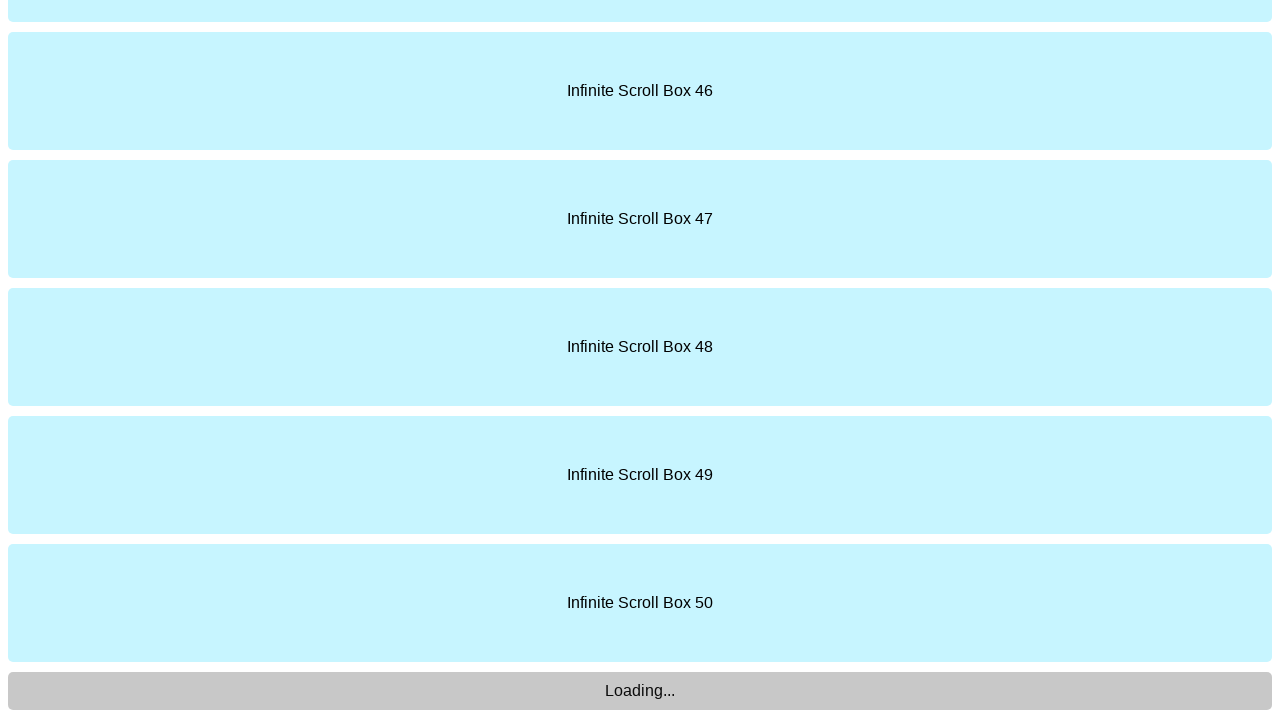

Waited 2000ms for new content to load
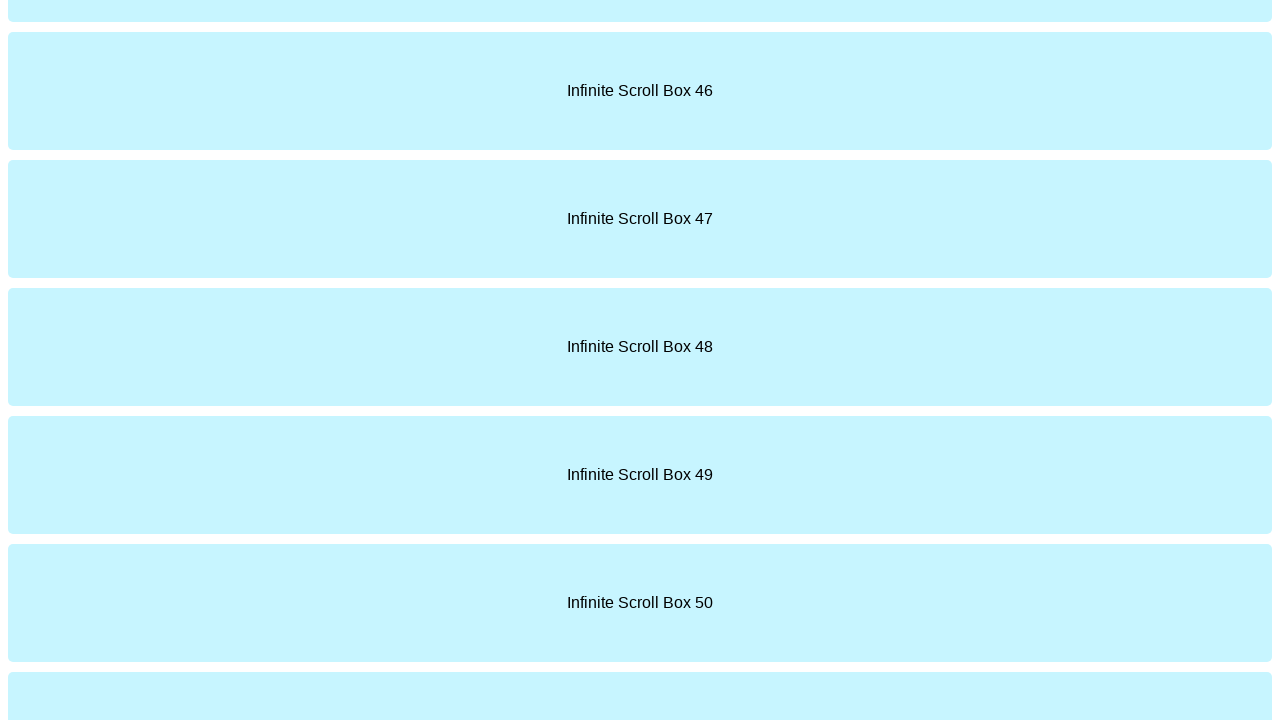

Evaluated new scroll height
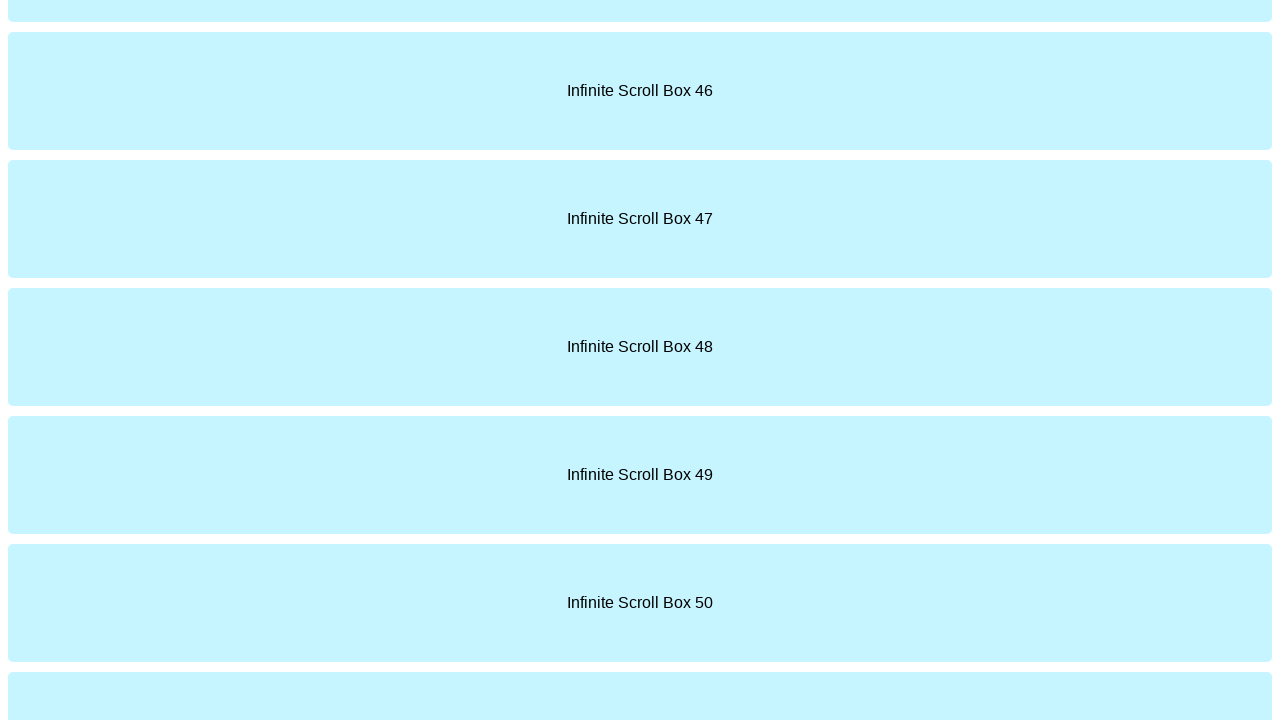

Updated last height to new height
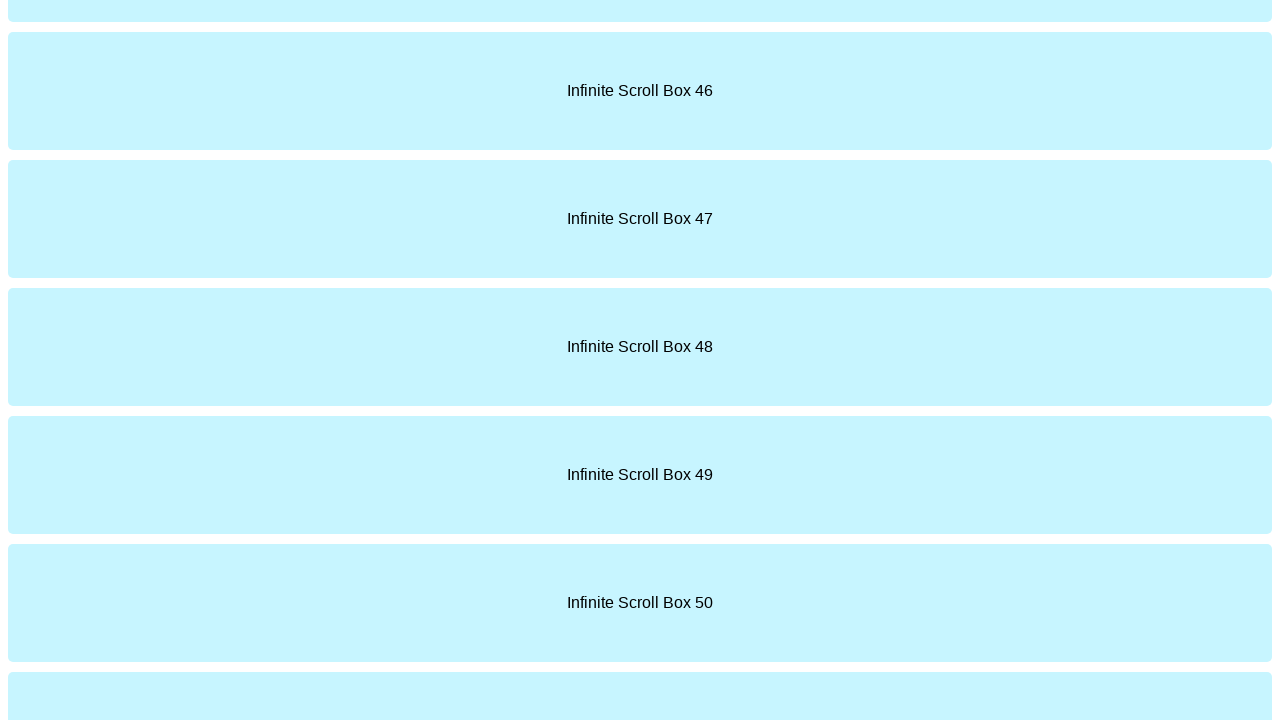

Counted items on page - found 60 items
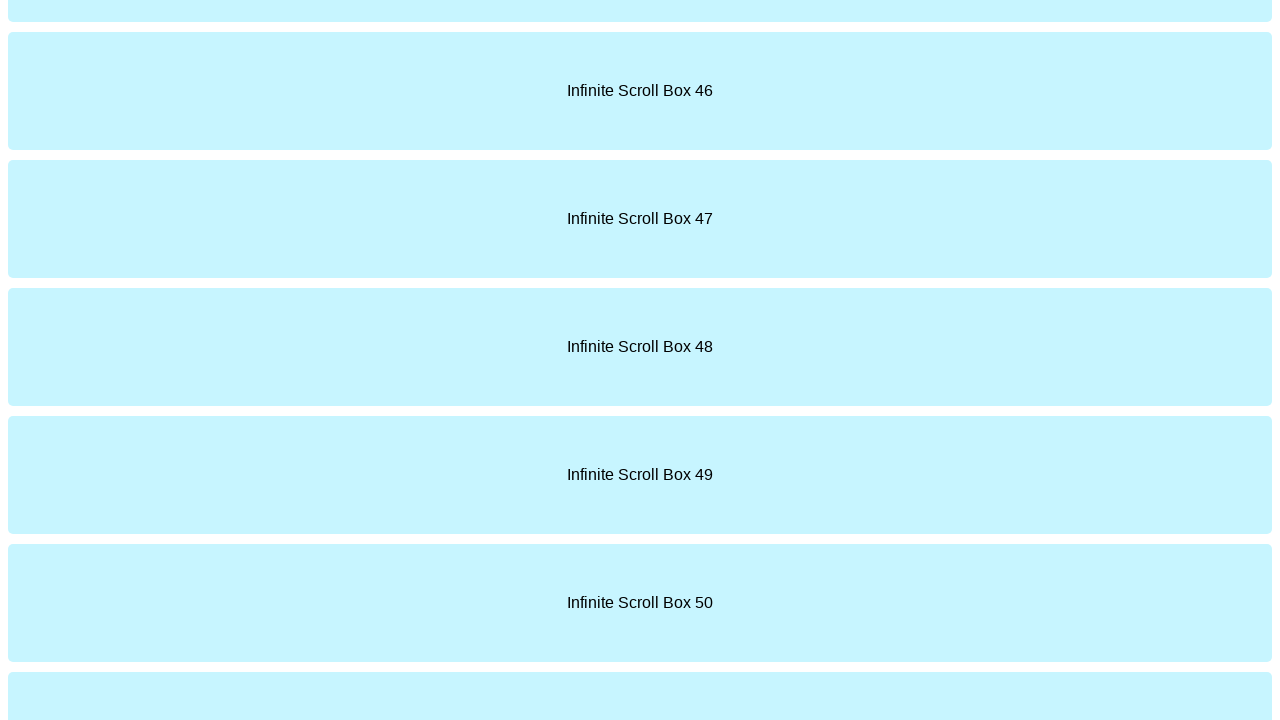

Scrolled to bottom of page
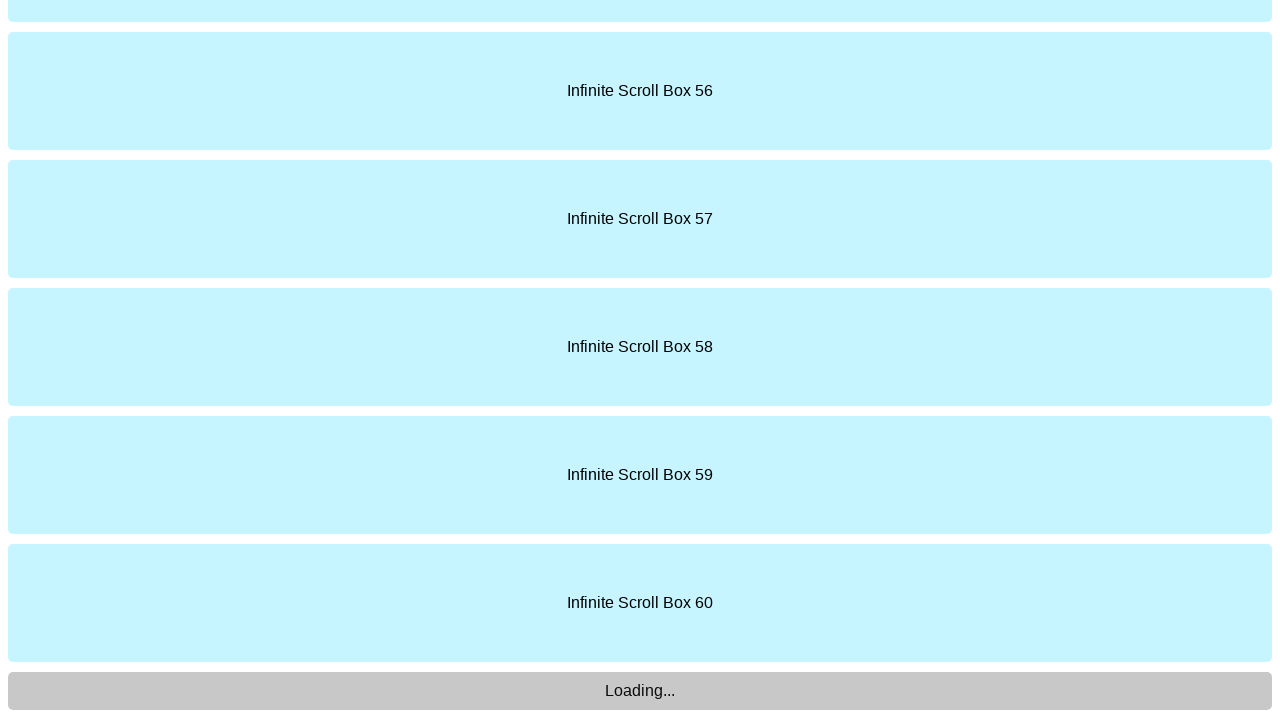

Waited 2000ms for new content to load
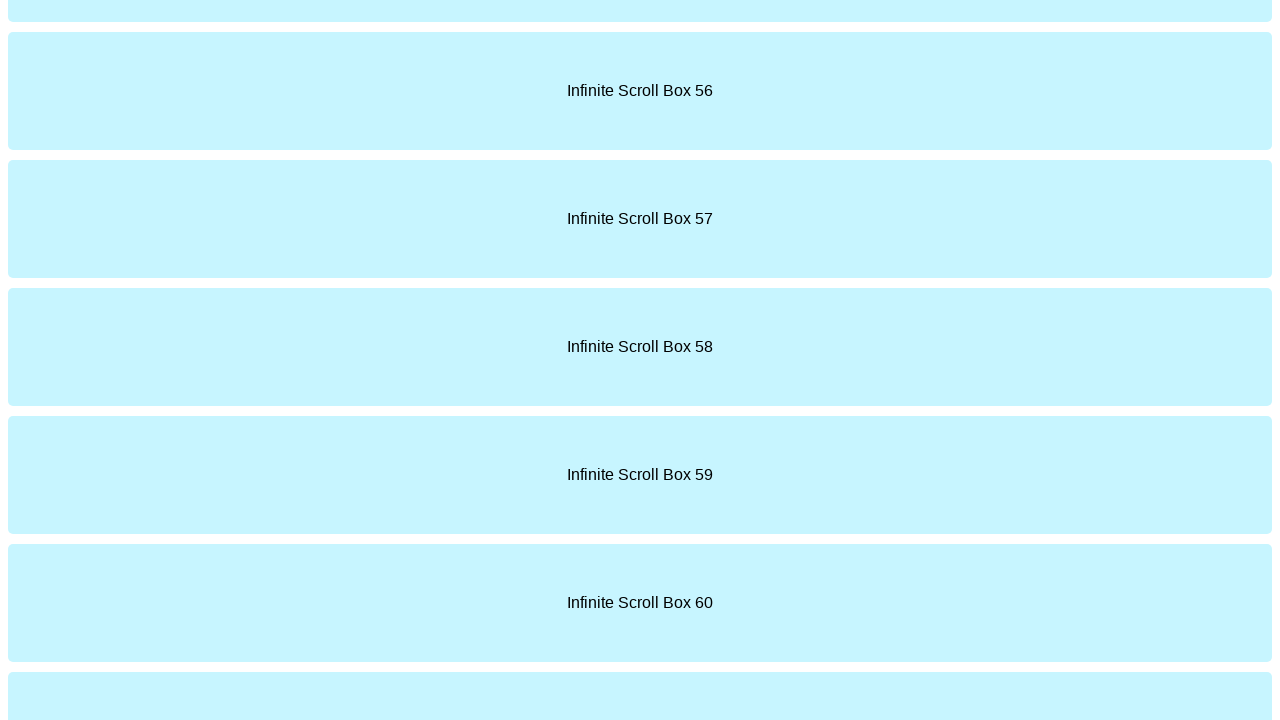

Evaluated new scroll height
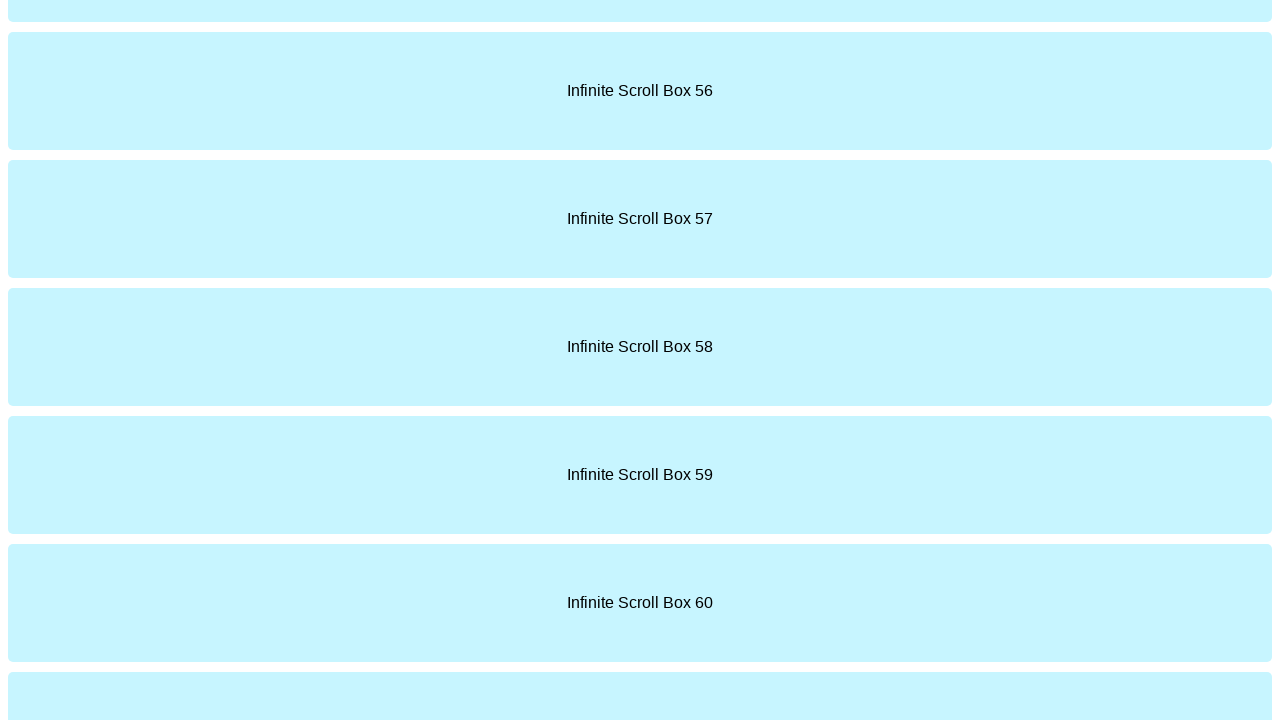

Updated last height to new height
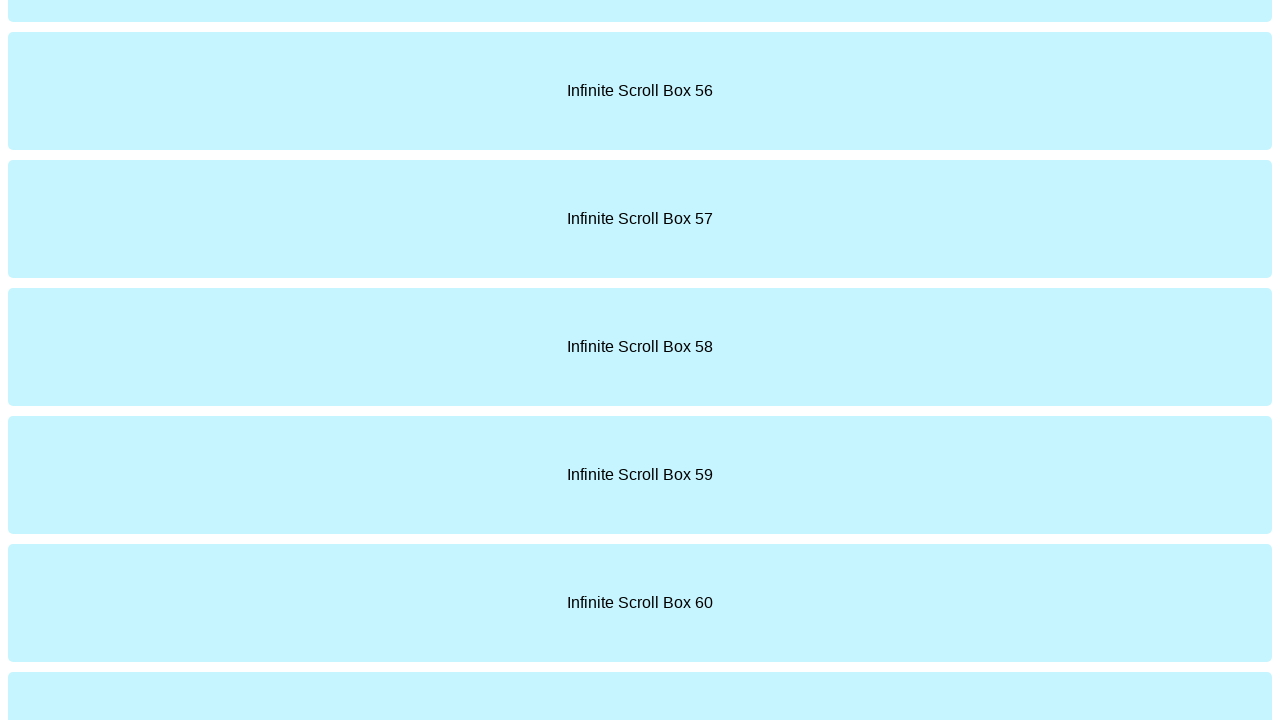

Counted items on page - found 70 items
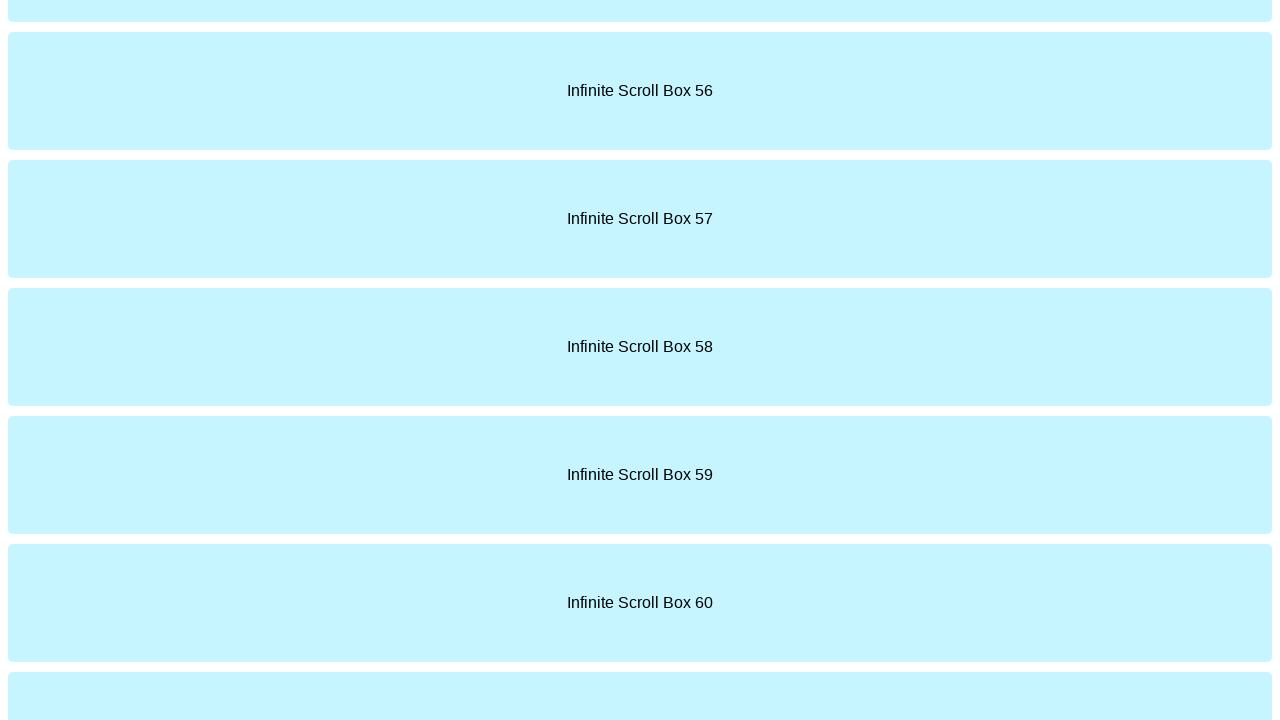

Scrolled to bottom of page
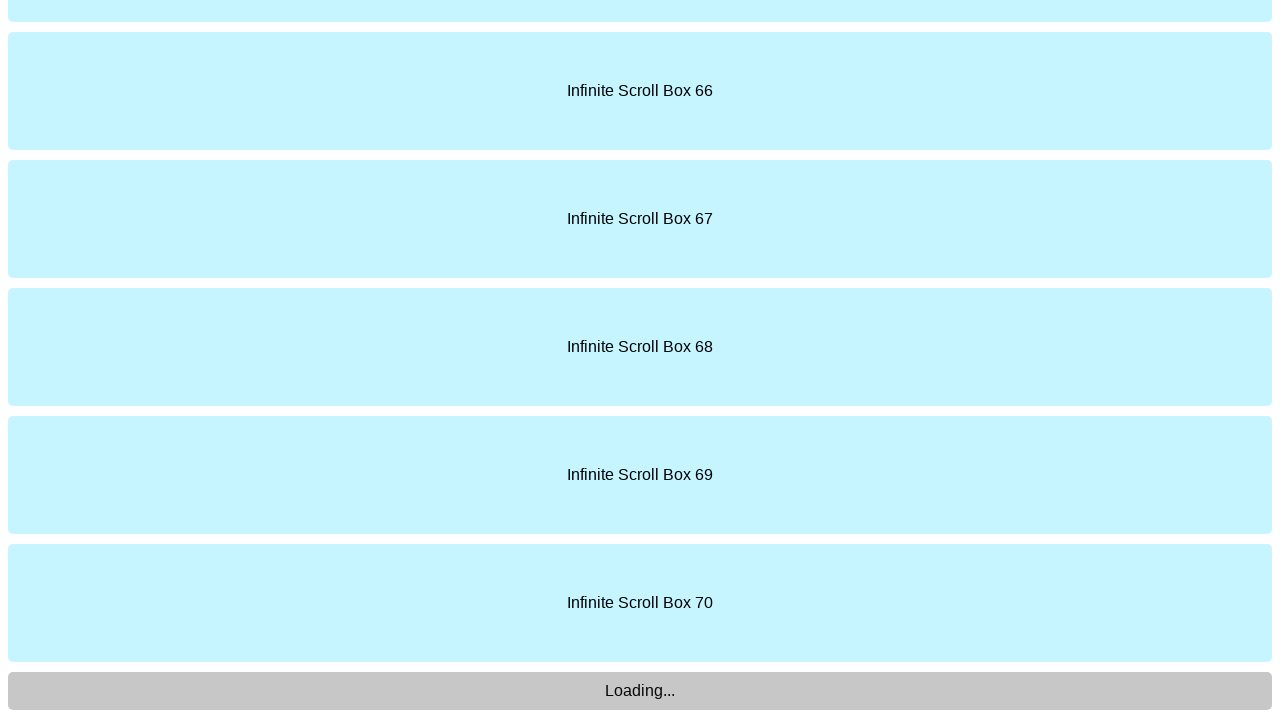

Waited 2000ms for new content to load
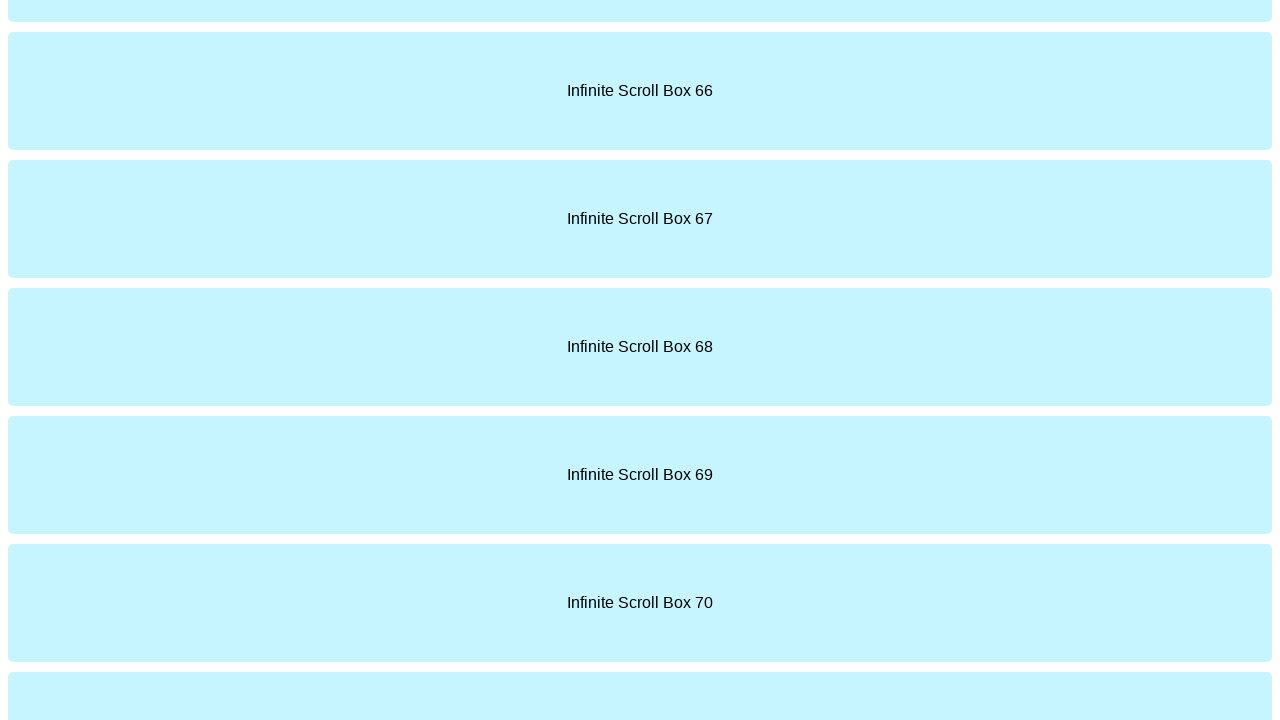

Evaluated new scroll height
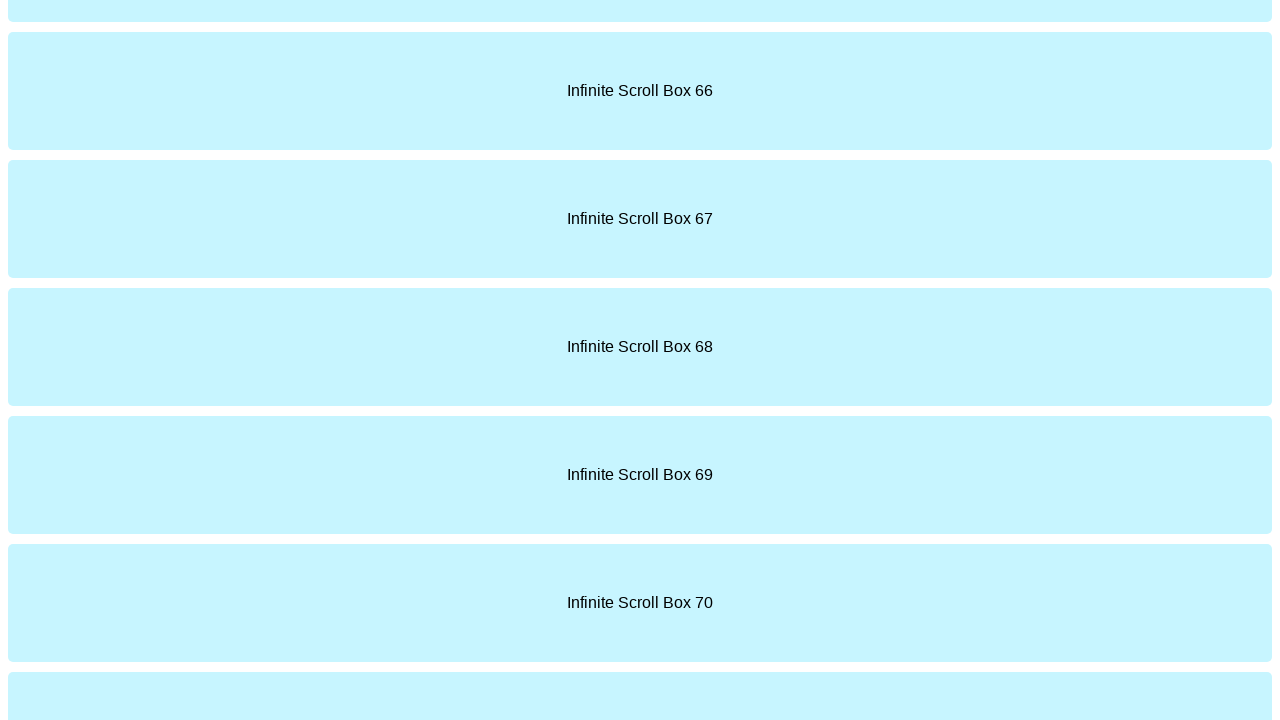

Updated last height to new height
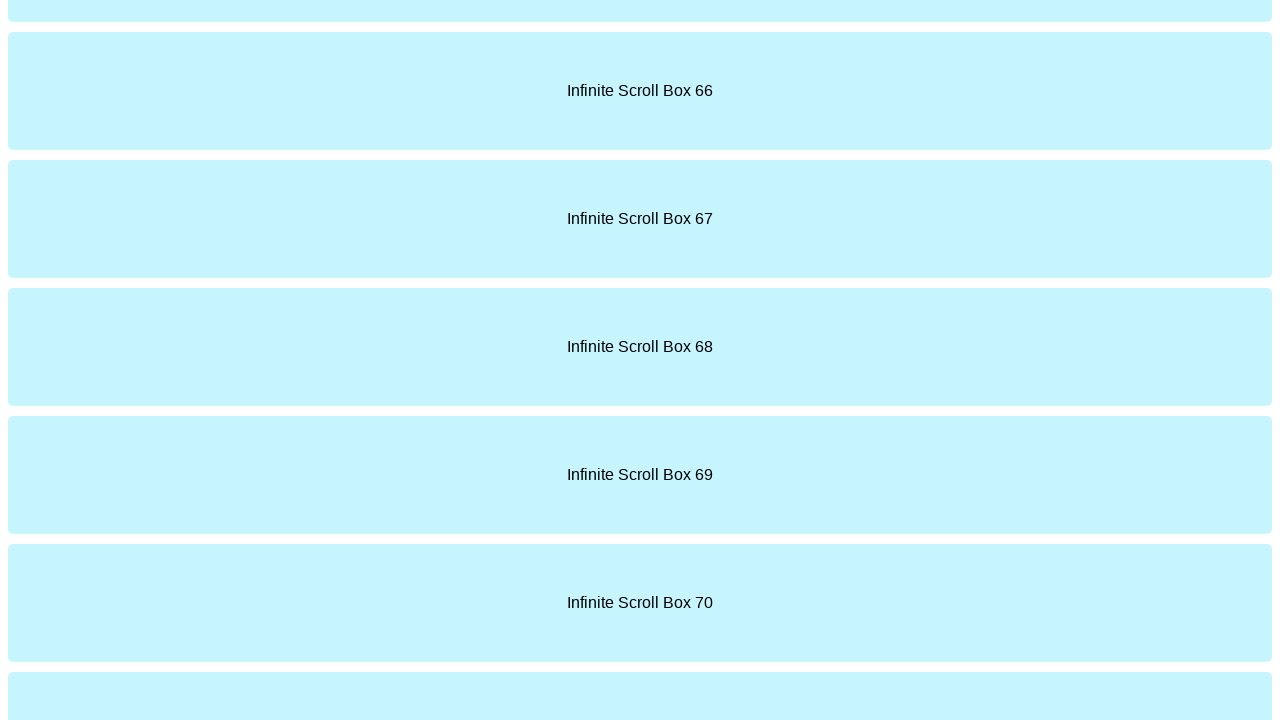

Counted items on page - found 80 items
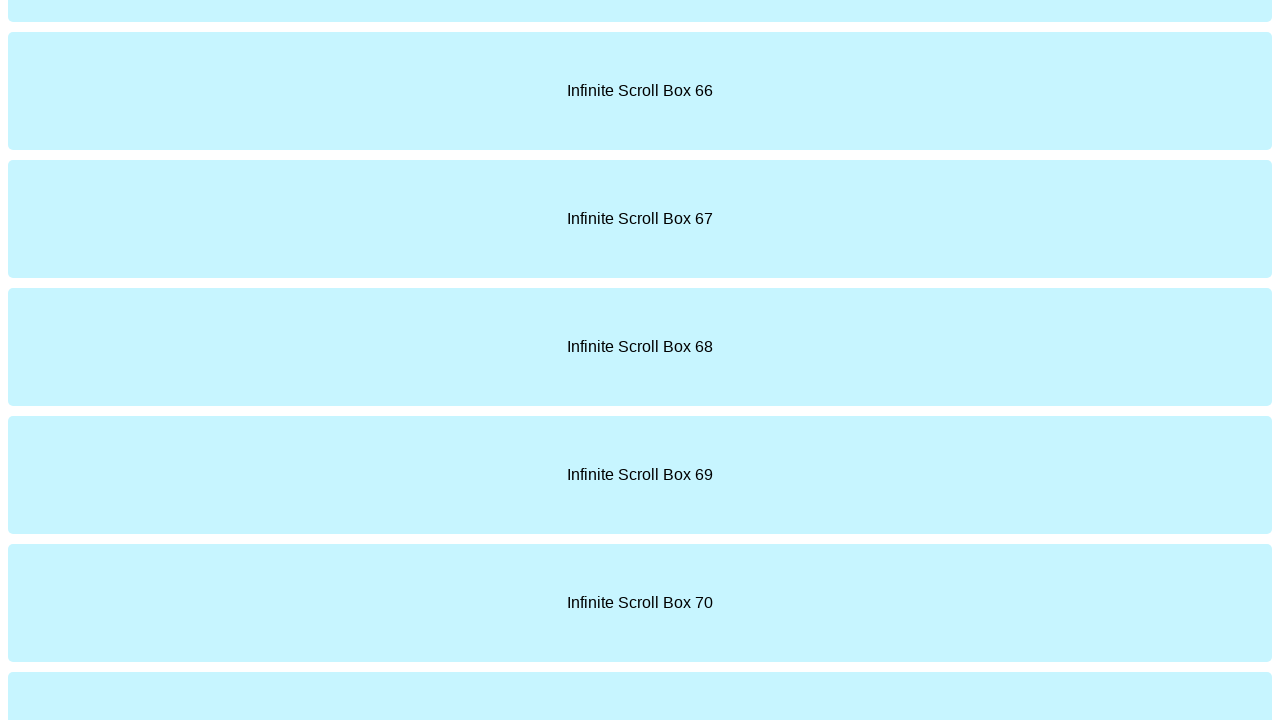

Scrolled to bottom of page
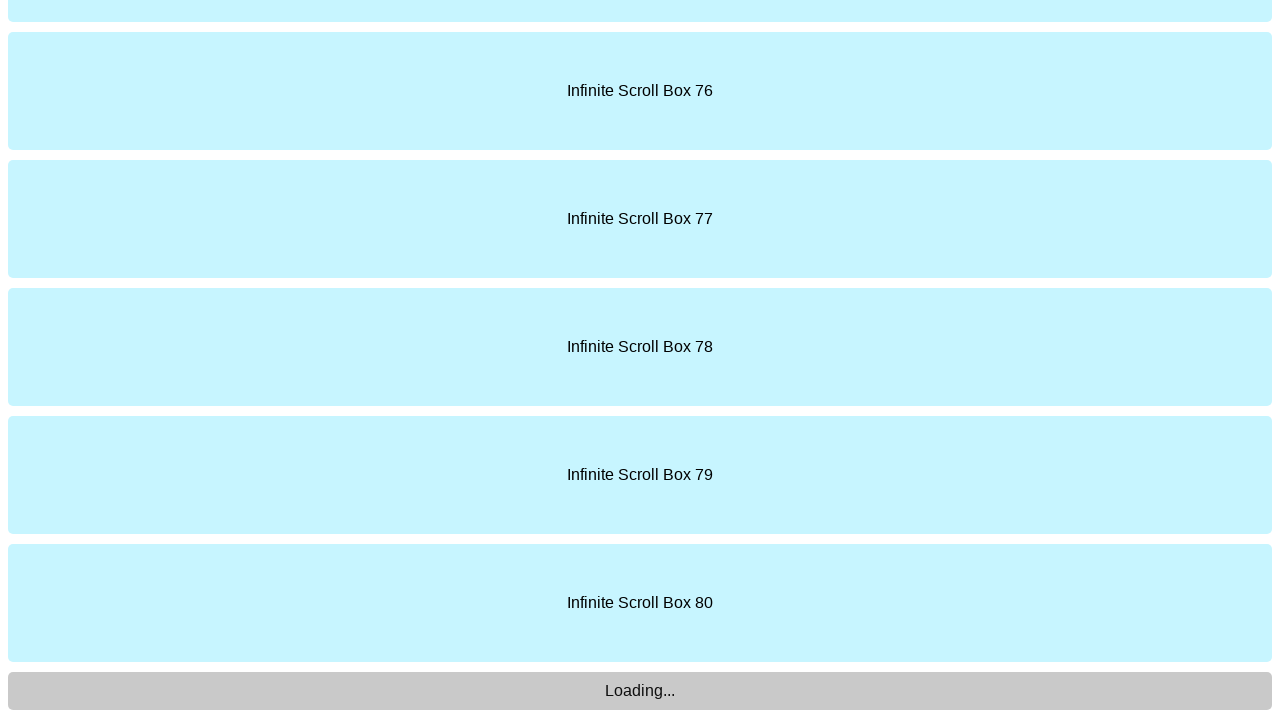

Waited 2000ms for new content to load
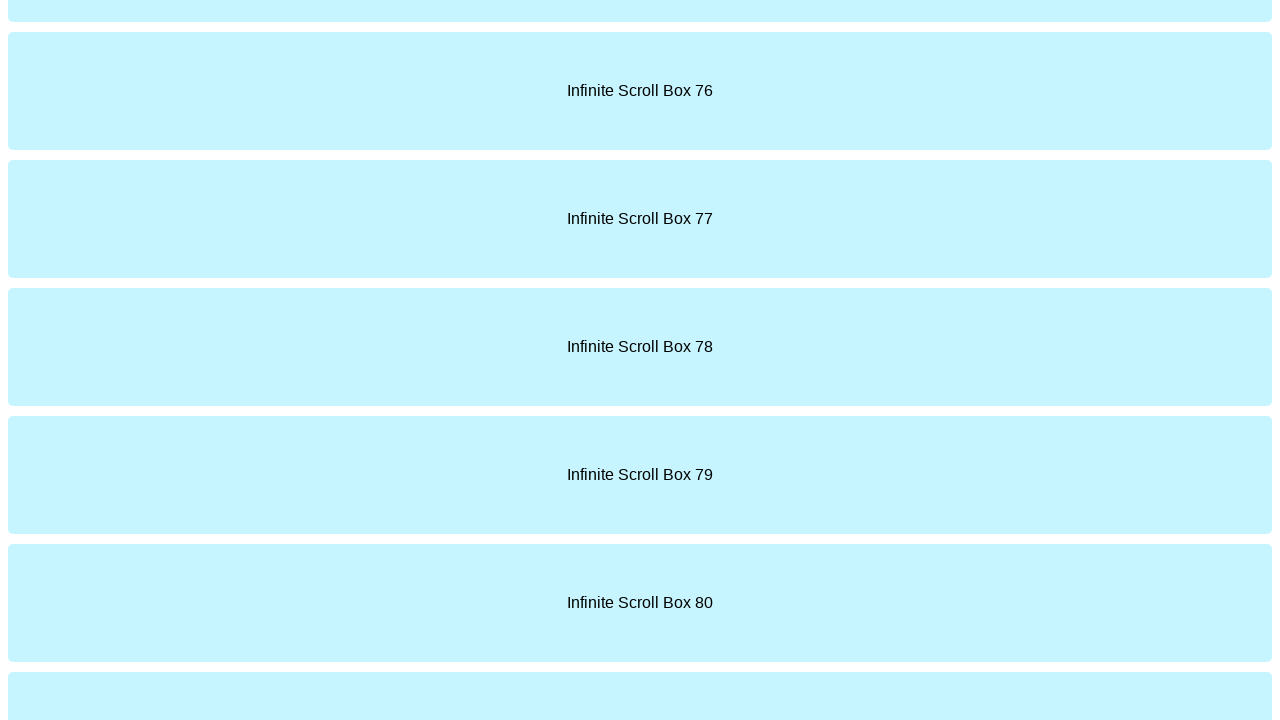

Evaluated new scroll height
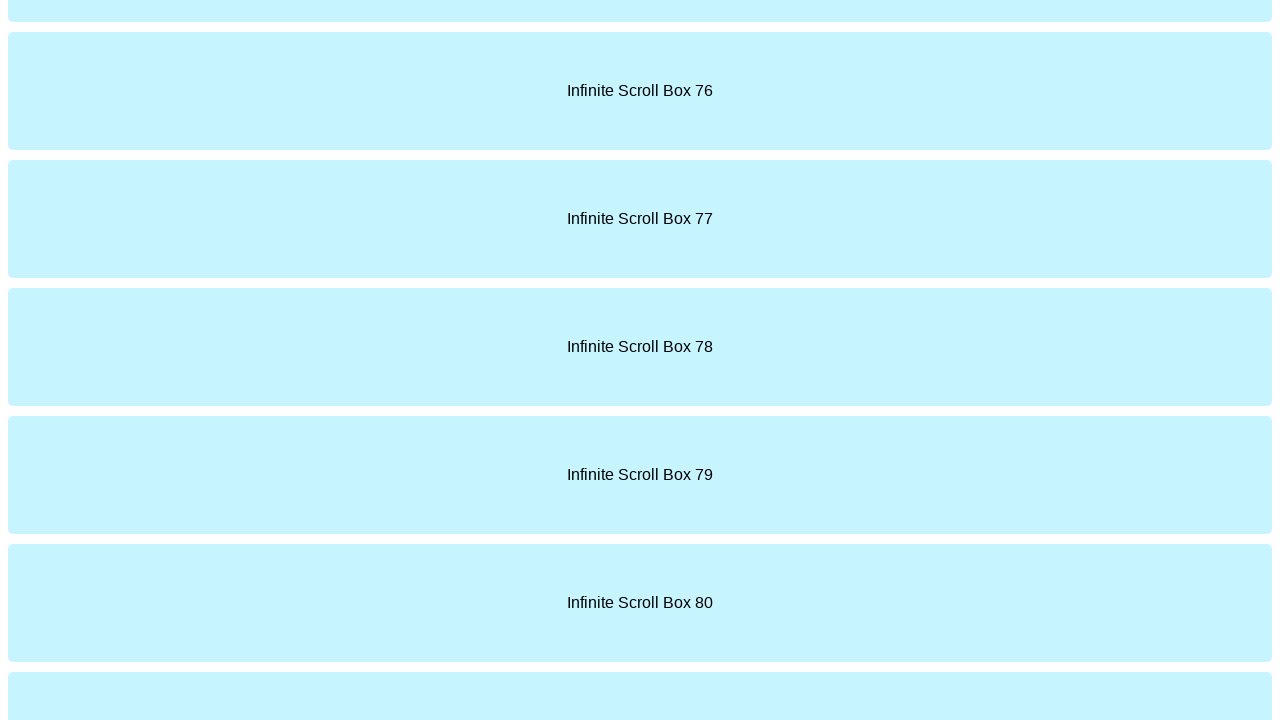

Updated last height to new height
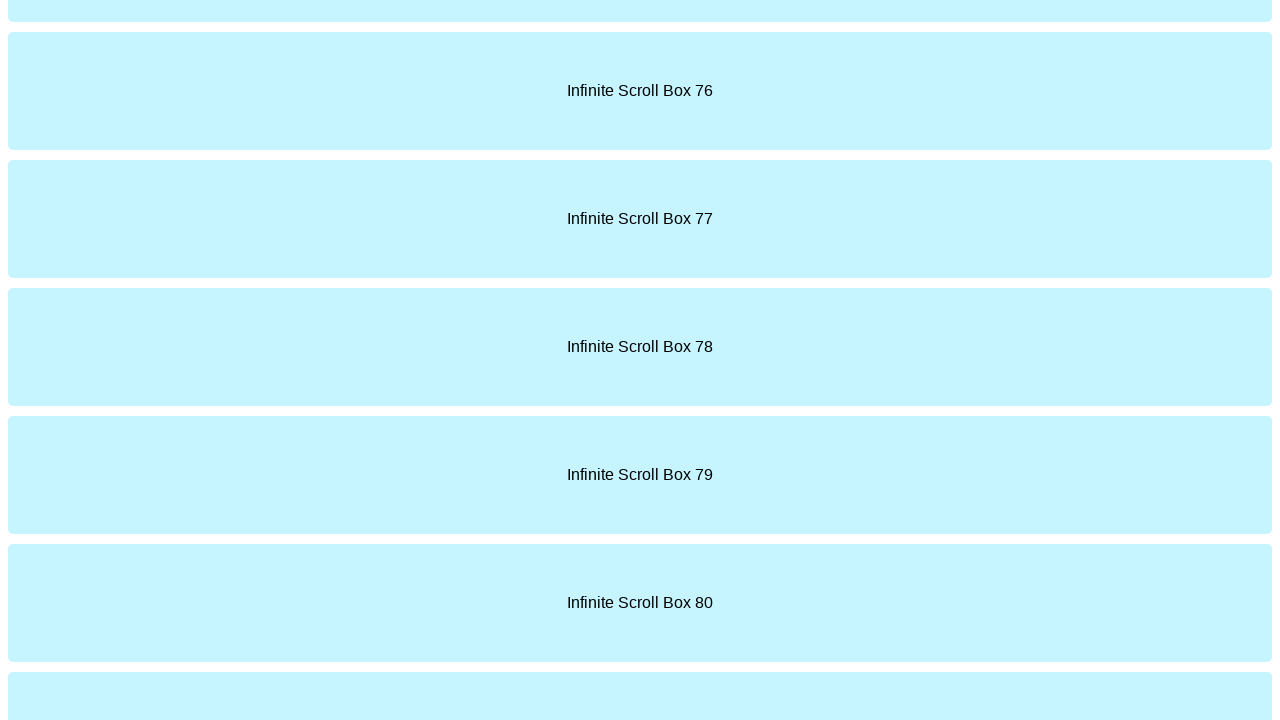

Counted items on page - found 90 items
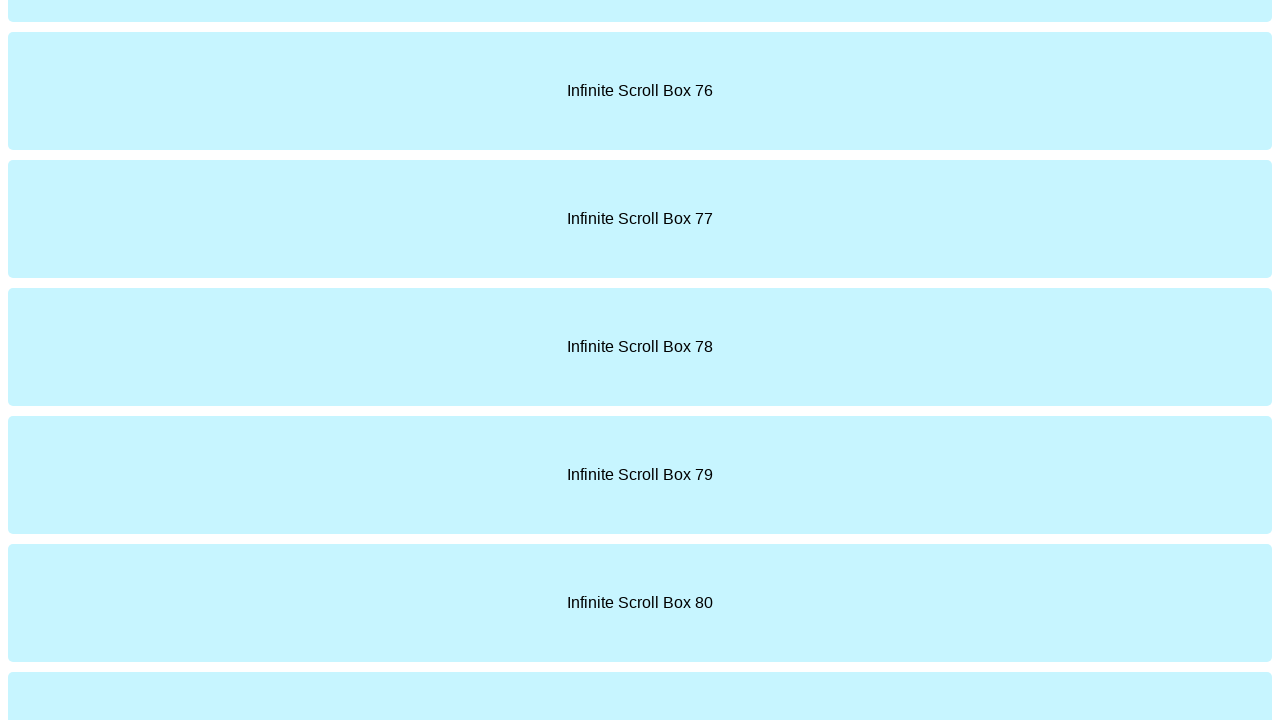

Scrolled to bottom of page
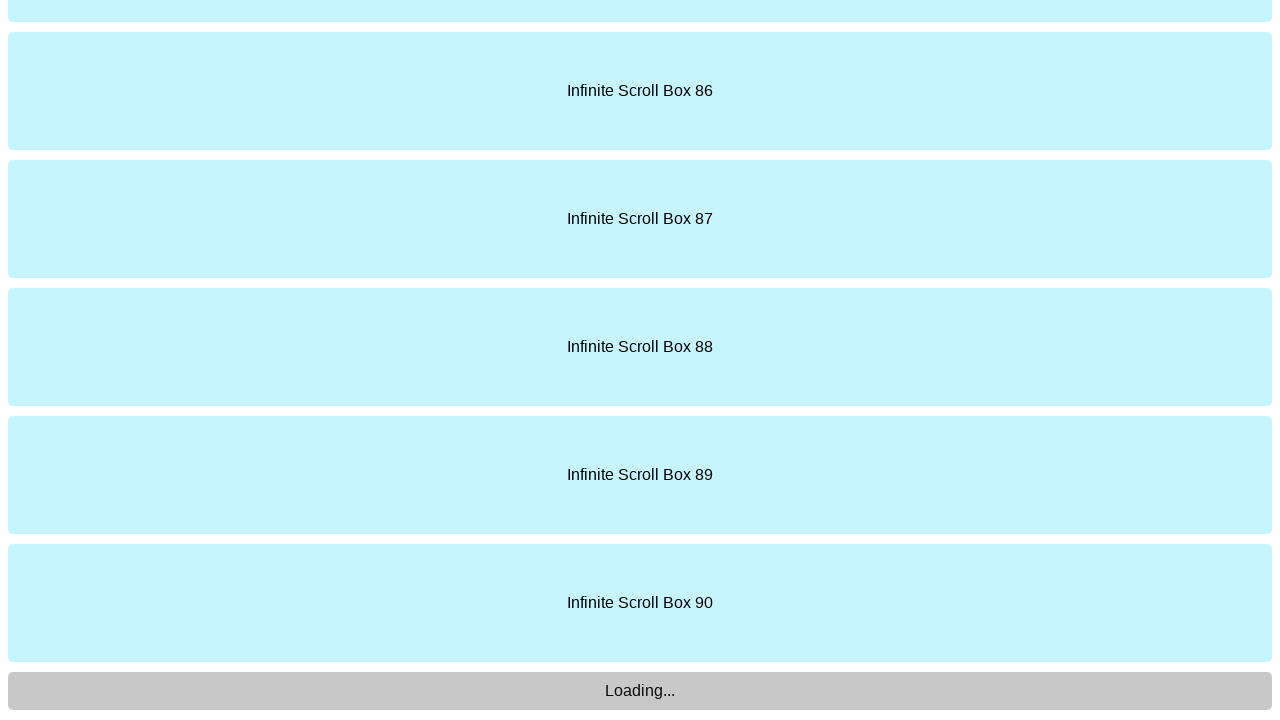

Waited 2000ms for new content to load
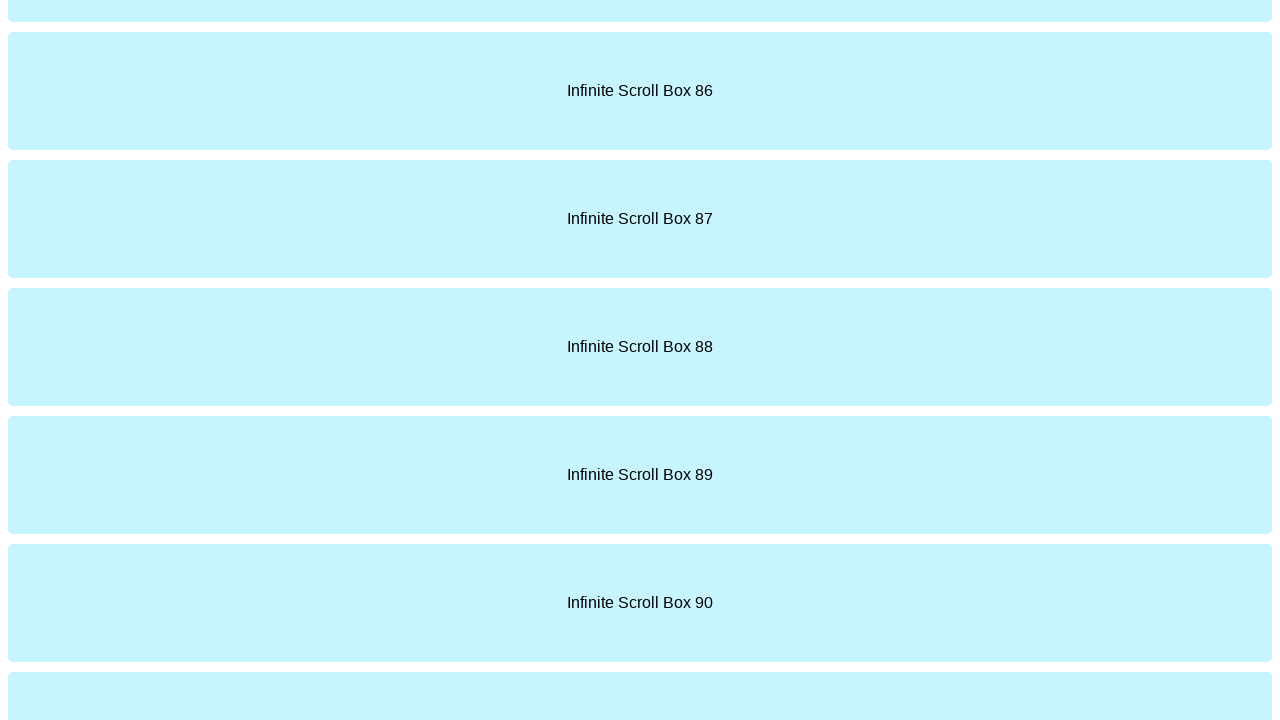

Evaluated new scroll height
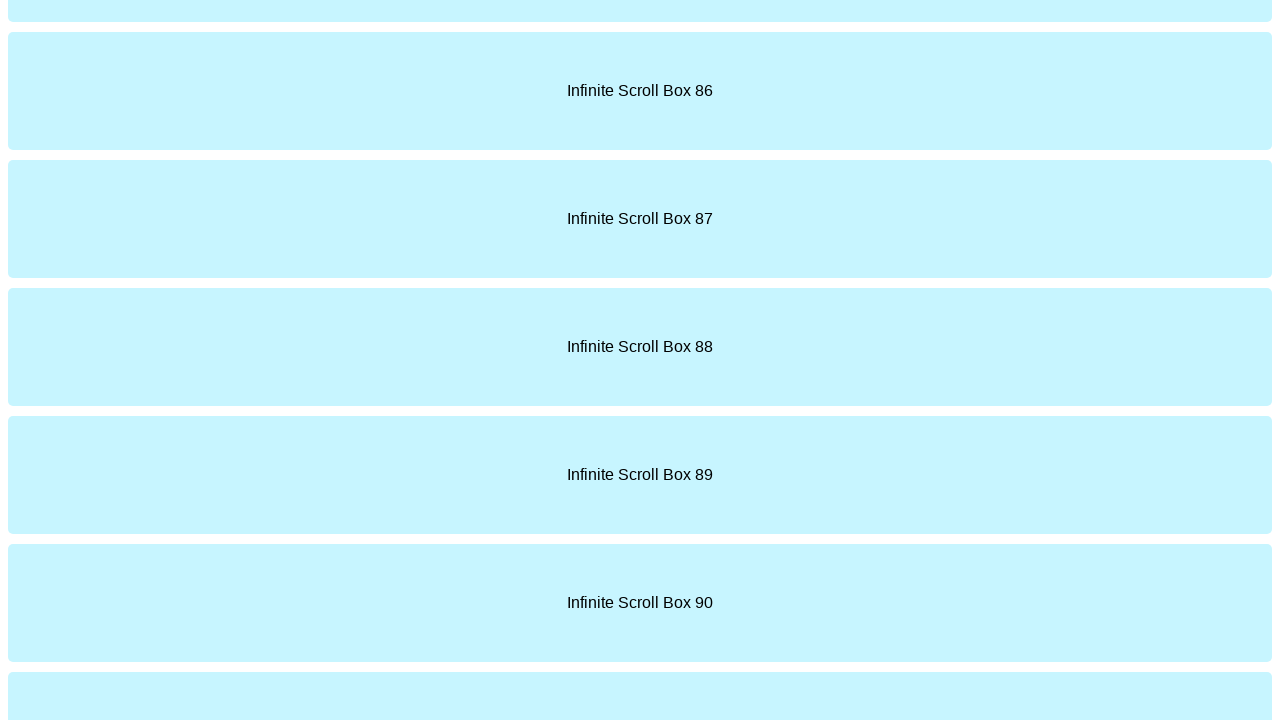

Updated last height to new height
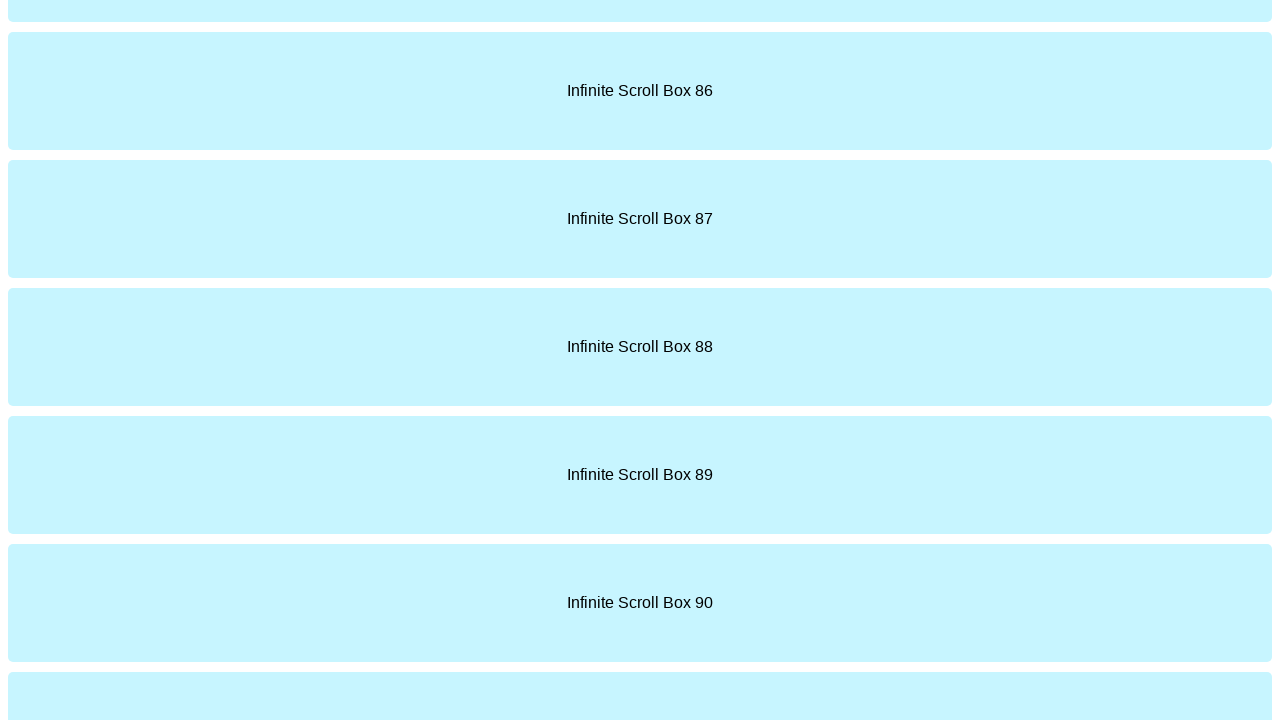

Counted items on page - found 100 items
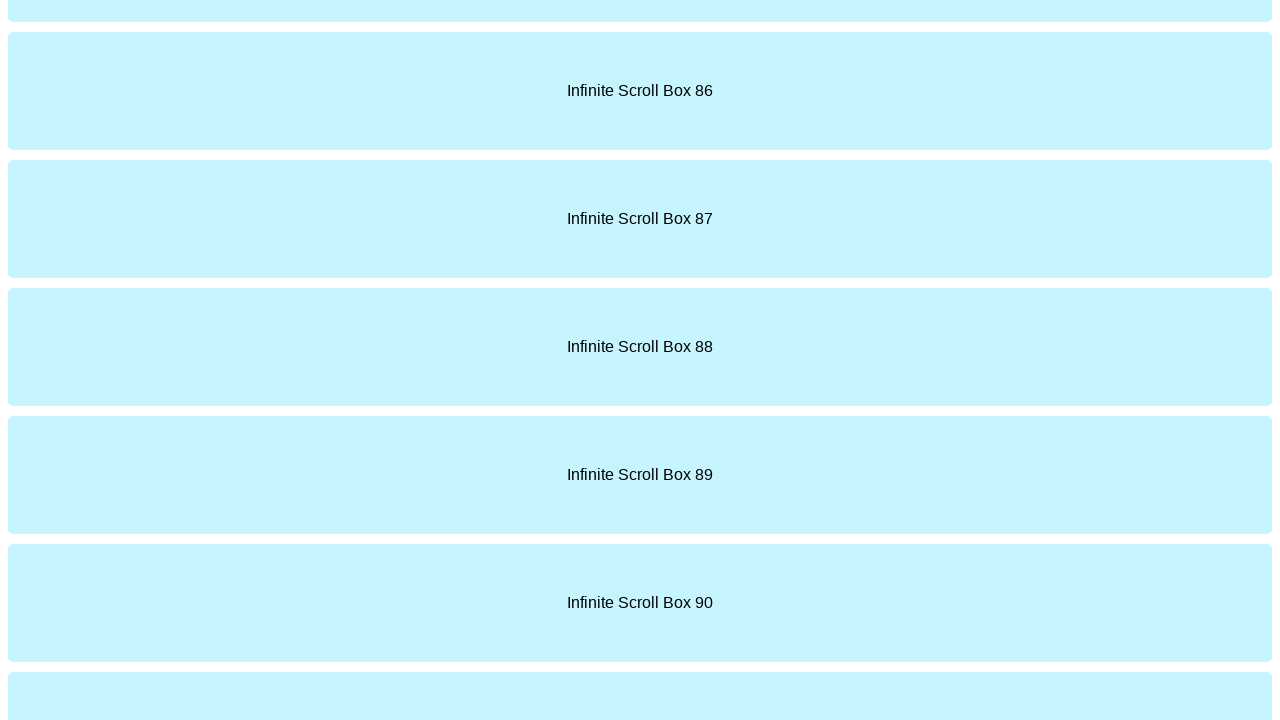

Reached target count of 100 items, breaking loop
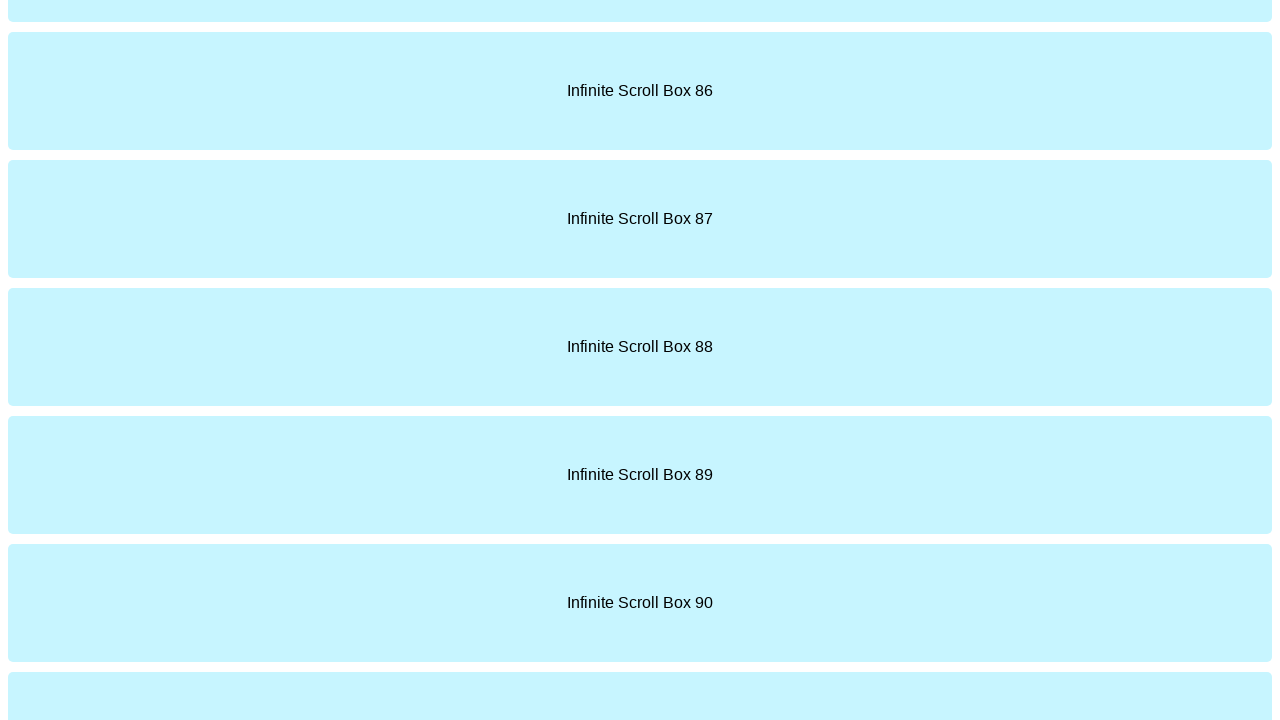

Verified that items loaded successfully
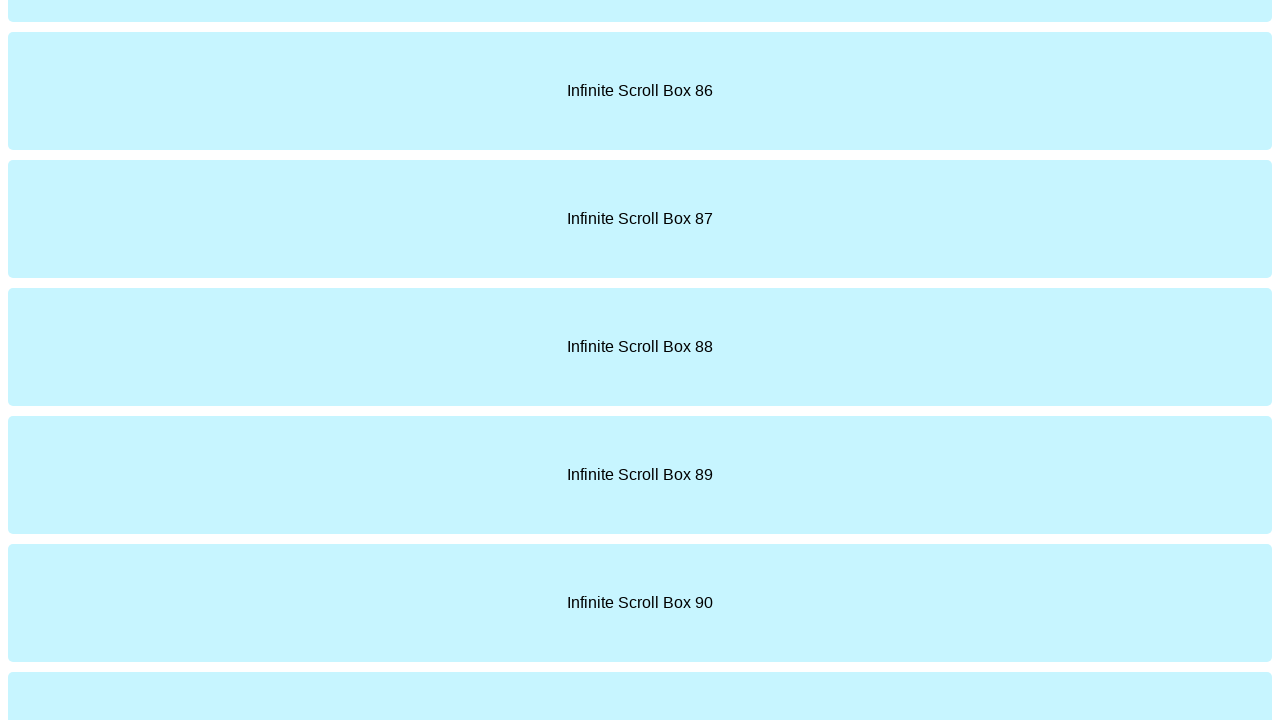

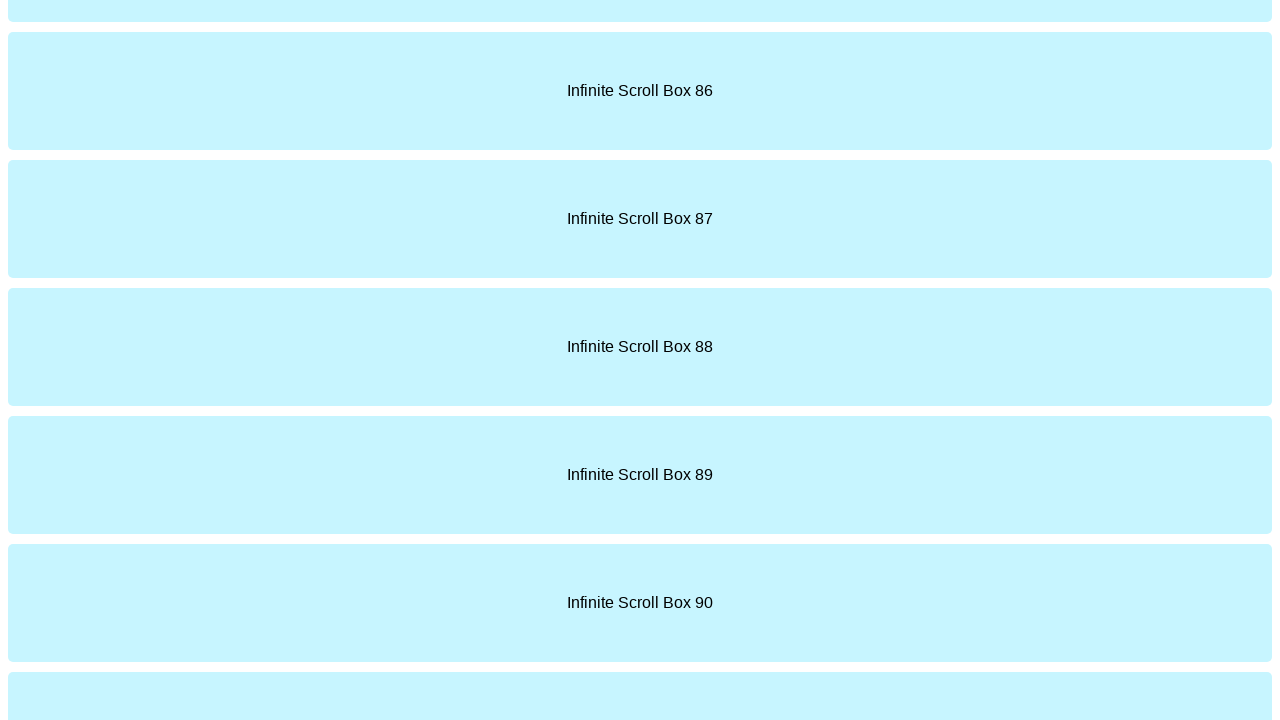